Tests removing multiple delete buttons by first adding buttons then clicking delete on several of them

Starting URL: https://the-internet.herokuapp.com/add_remove_elements/

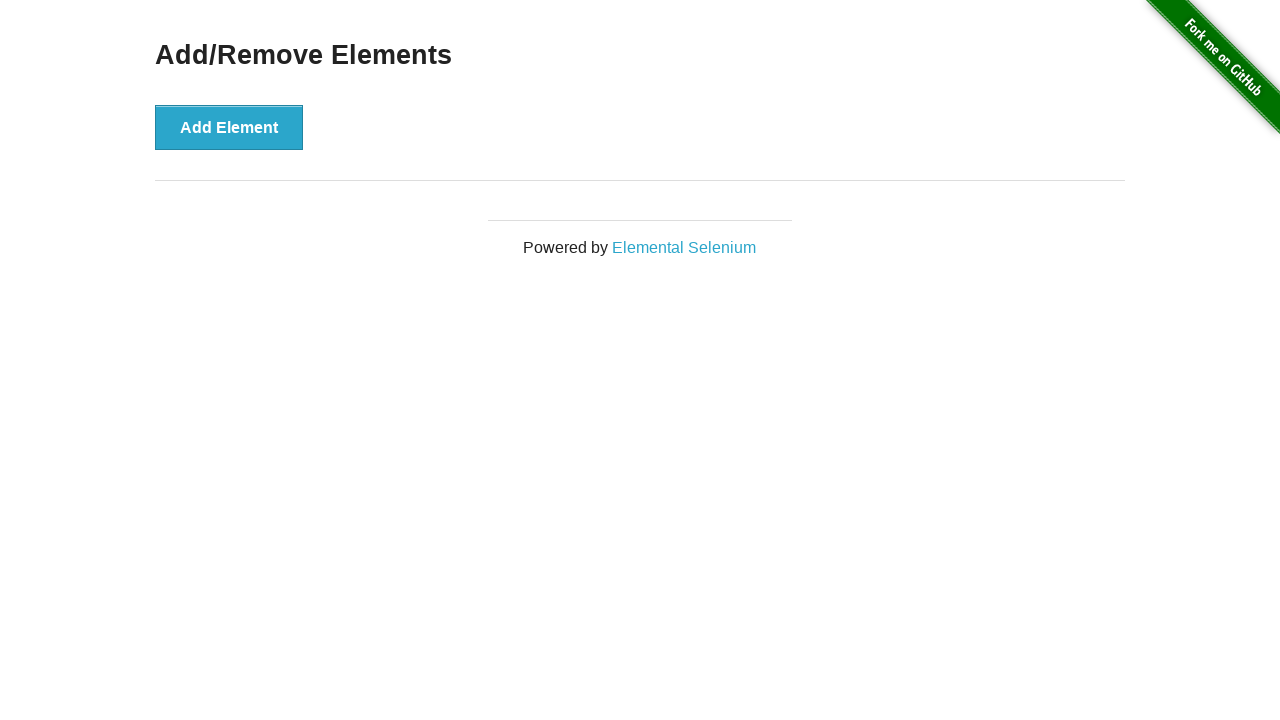

Clicked add element button (iteration 1 of 25) at (229, 127) on button[onclick='addElement()']
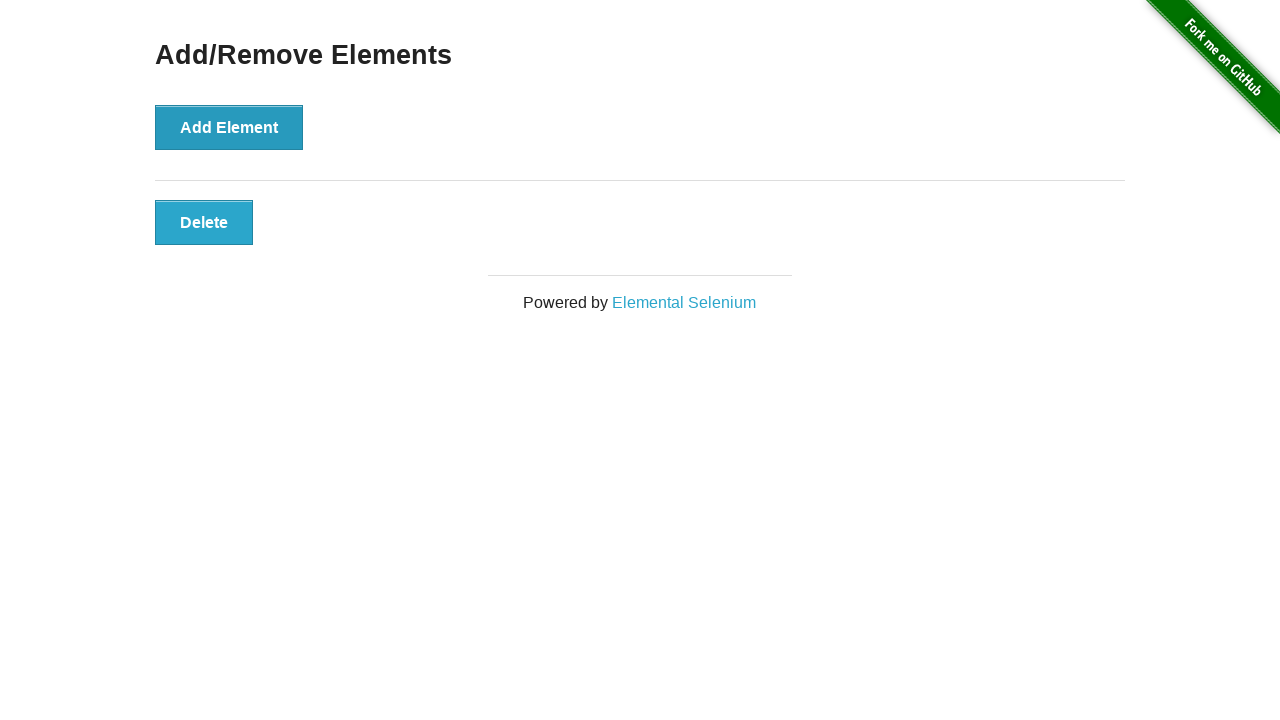

Clicked add element button (iteration 2 of 25) at (229, 127) on button[onclick='addElement()']
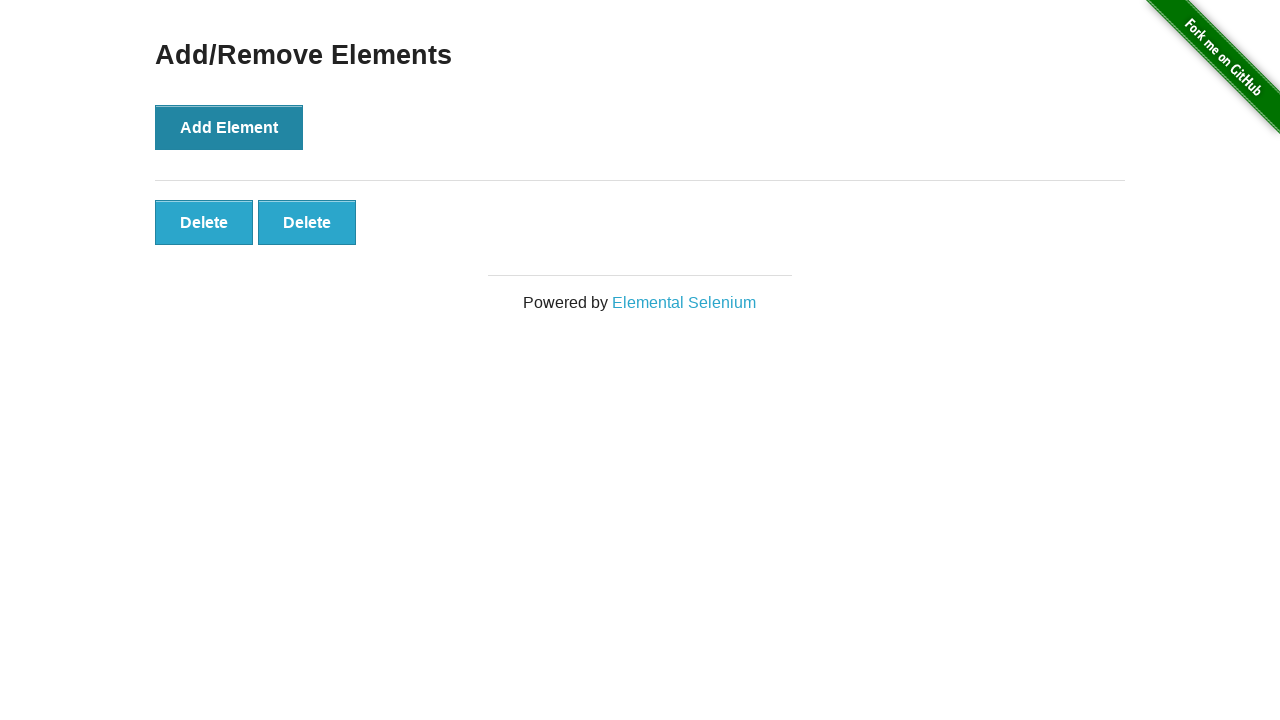

Clicked add element button (iteration 3 of 25) at (229, 127) on button[onclick='addElement()']
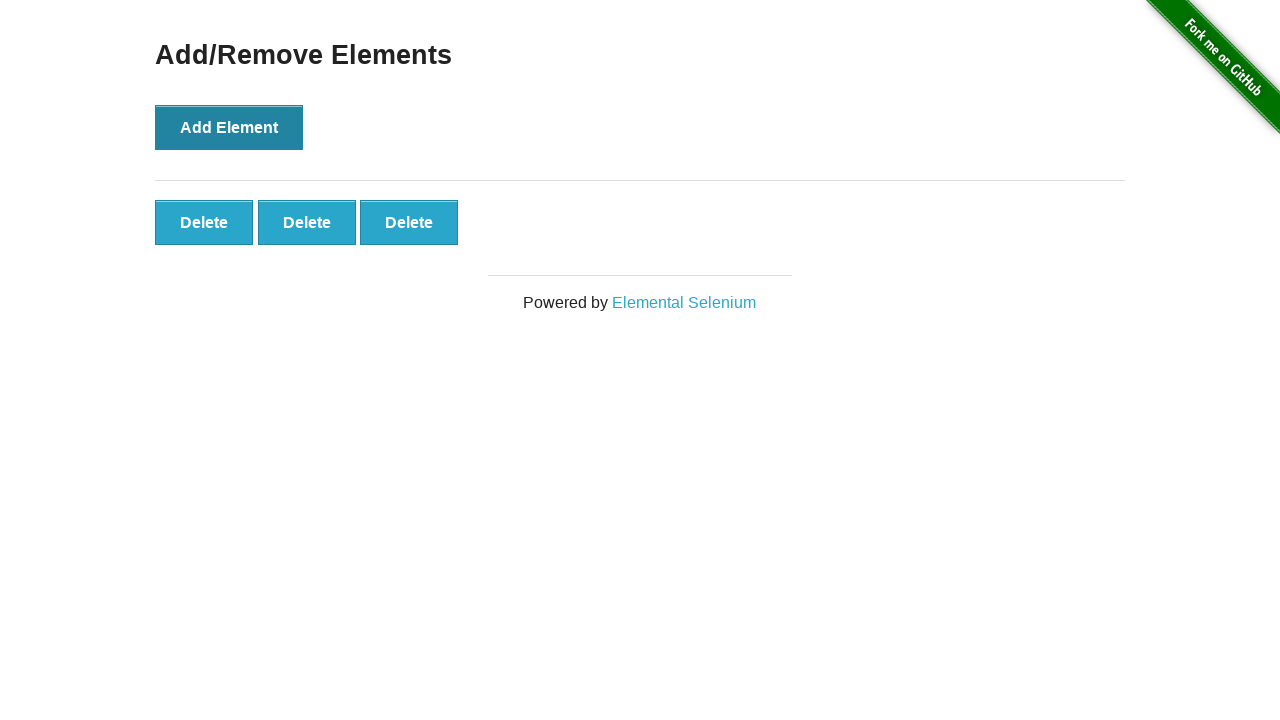

Clicked add element button (iteration 4 of 25) at (229, 127) on button[onclick='addElement()']
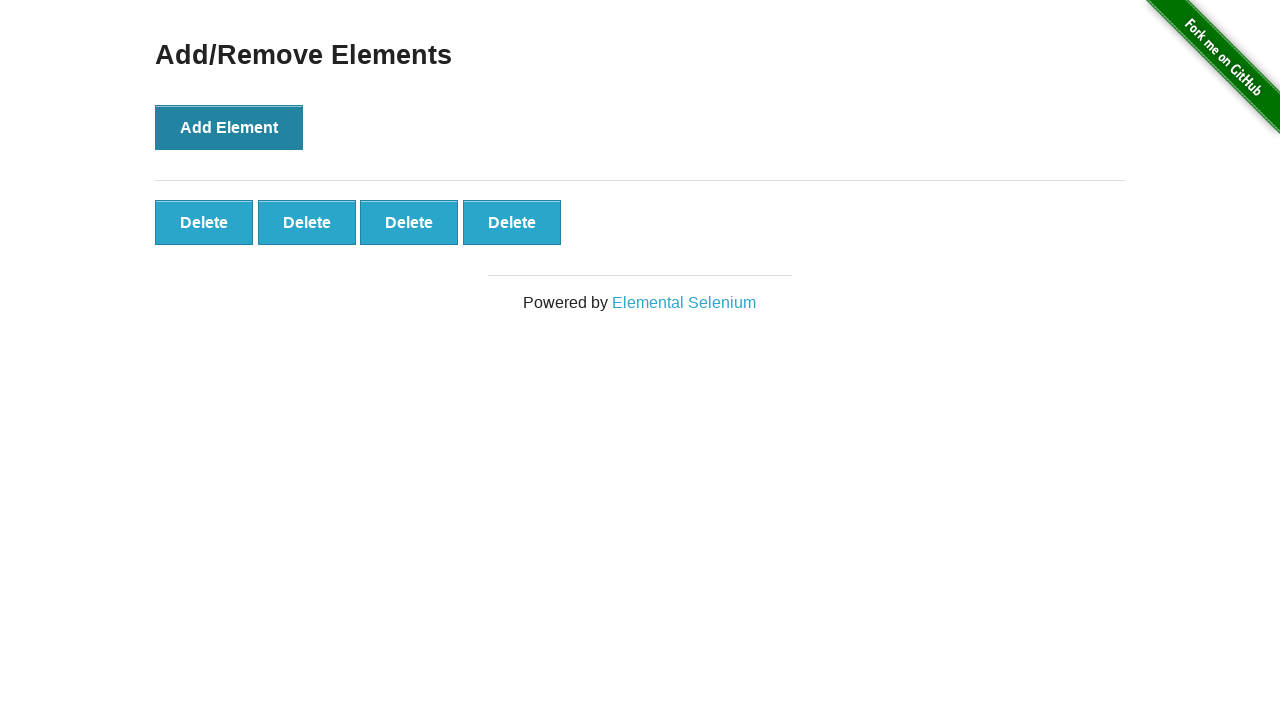

Clicked add element button (iteration 5 of 25) at (229, 127) on button[onclick='addElement()']
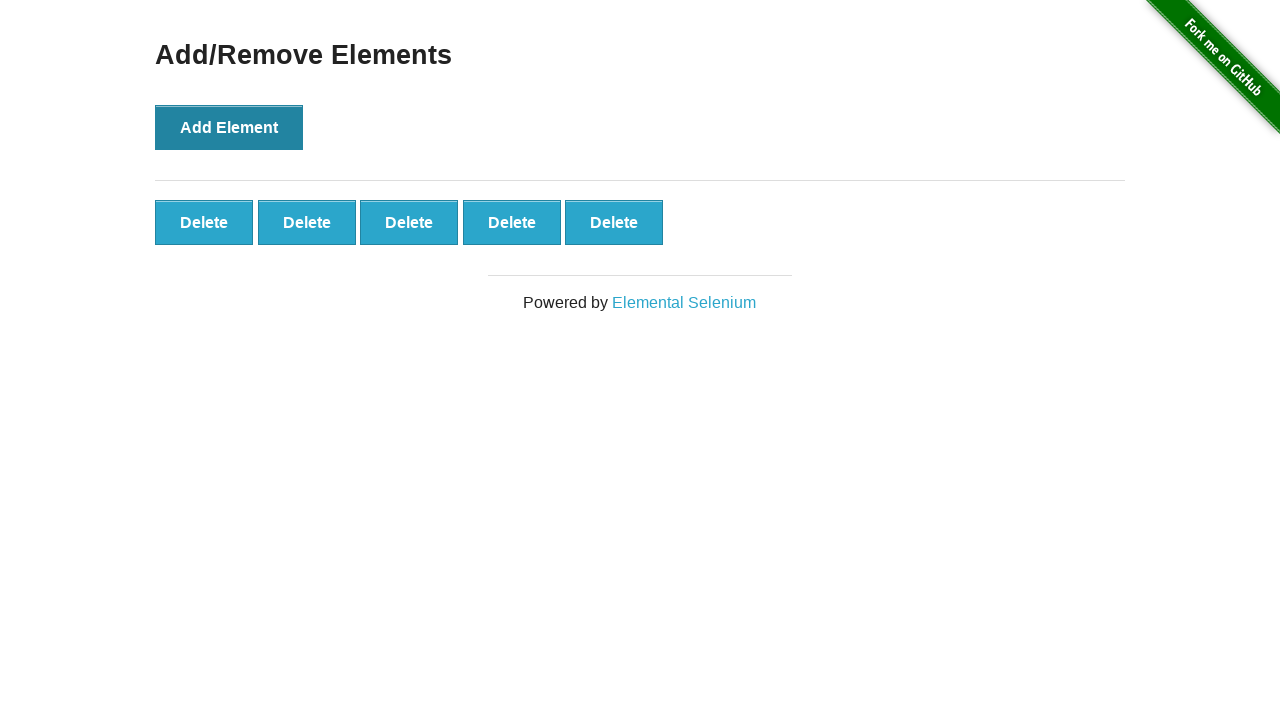

Clicked add element button (iteration 6 of 25) at (229, 127) on button[onclick='addElement()']
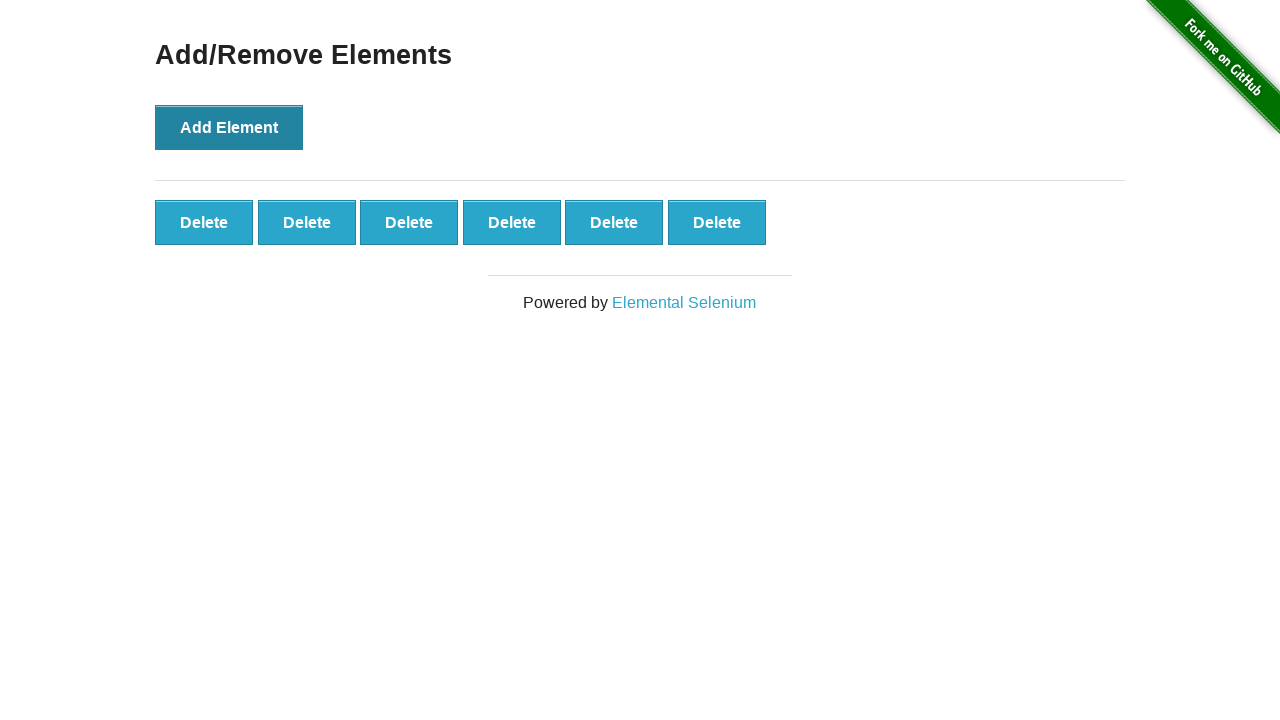

Clicked add element button (iteration 7 of 25) at (229, 127) on button[onclick='addElement()']
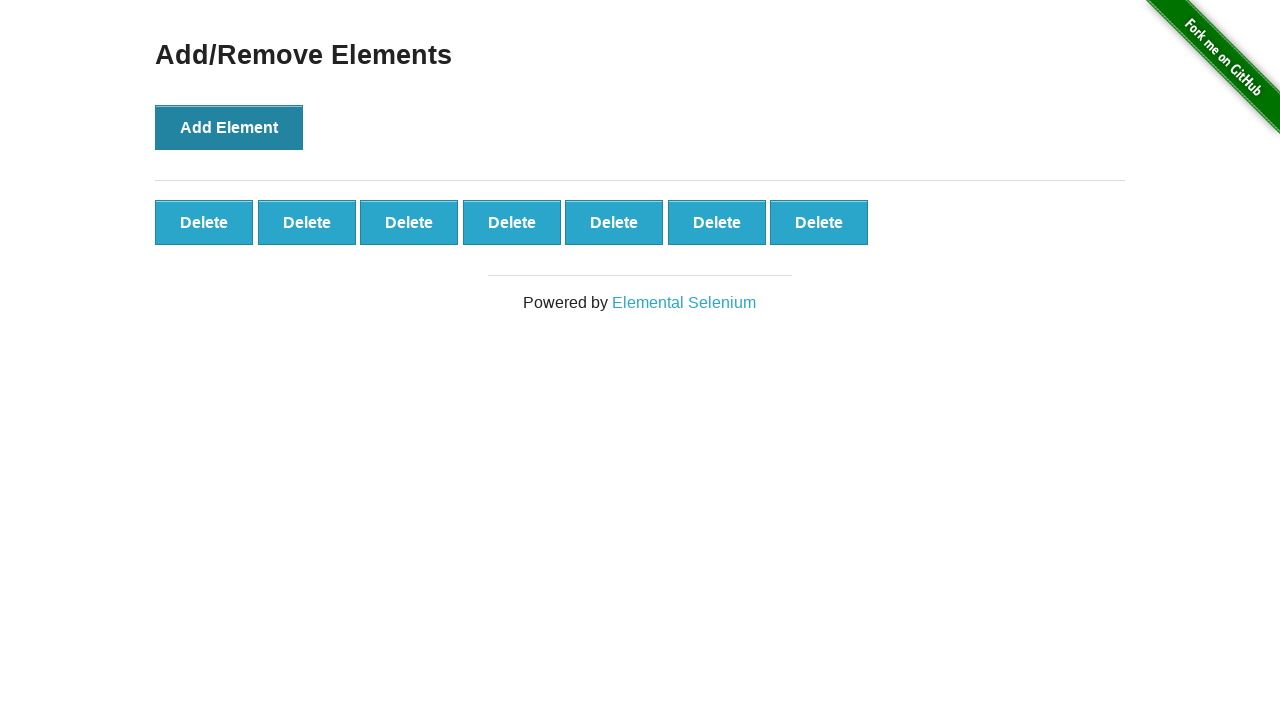

Clicked add element button (iteration 8 of 25) at (229, 127) on button[onclick='addElement()']
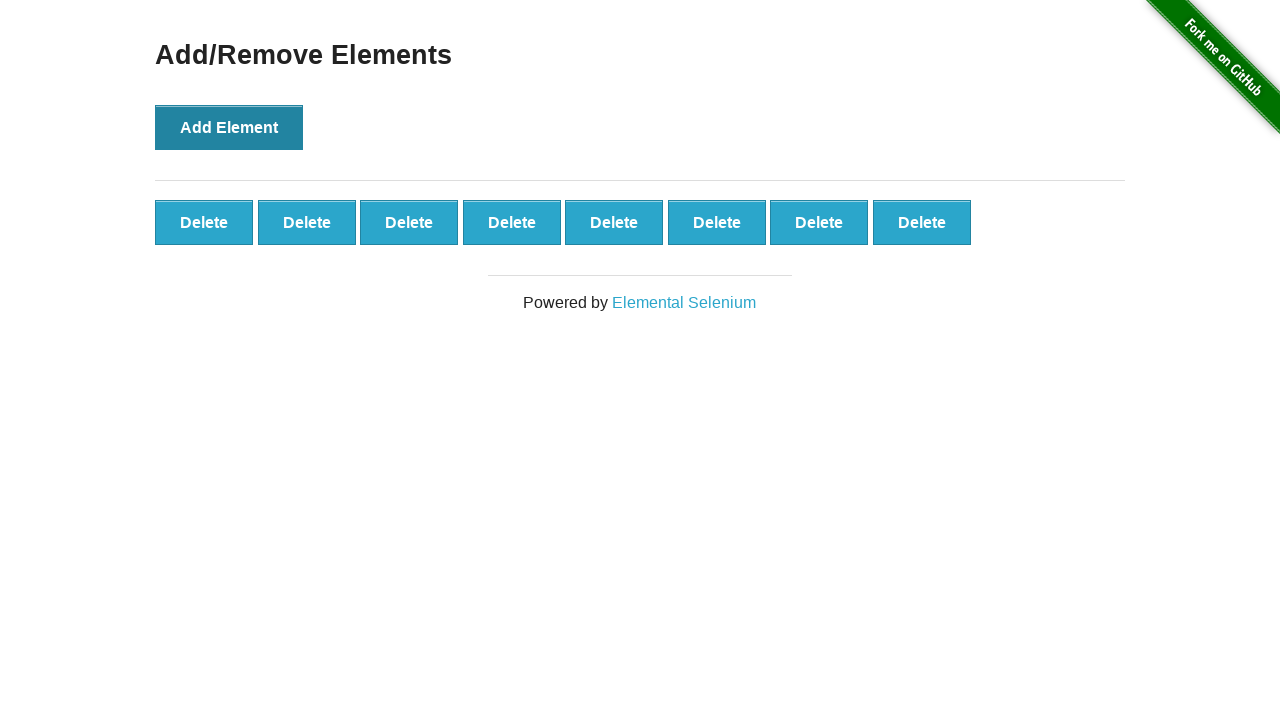

Clicked add element button (iteration 9 of 25) at (229, 127) on button[onclick='addElement()']
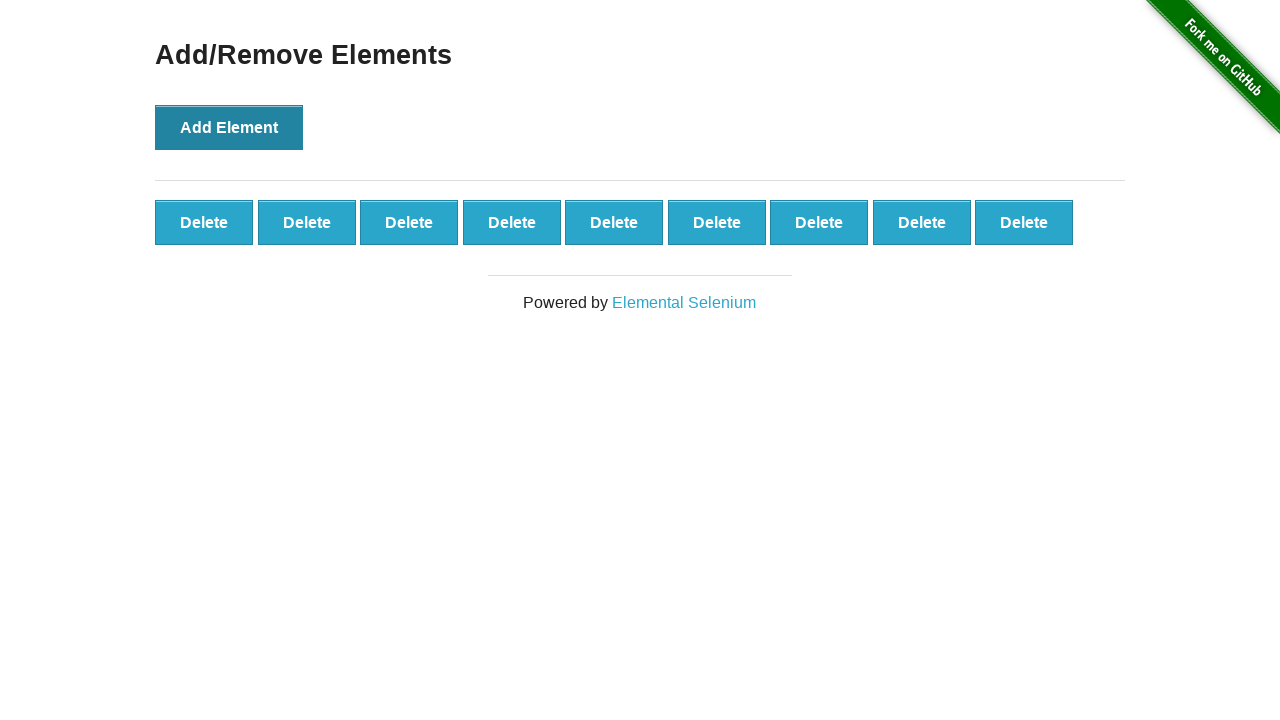

Clicked add element button (iteration 10 of 25) at (229, 127) on button[onclick='addElement()']
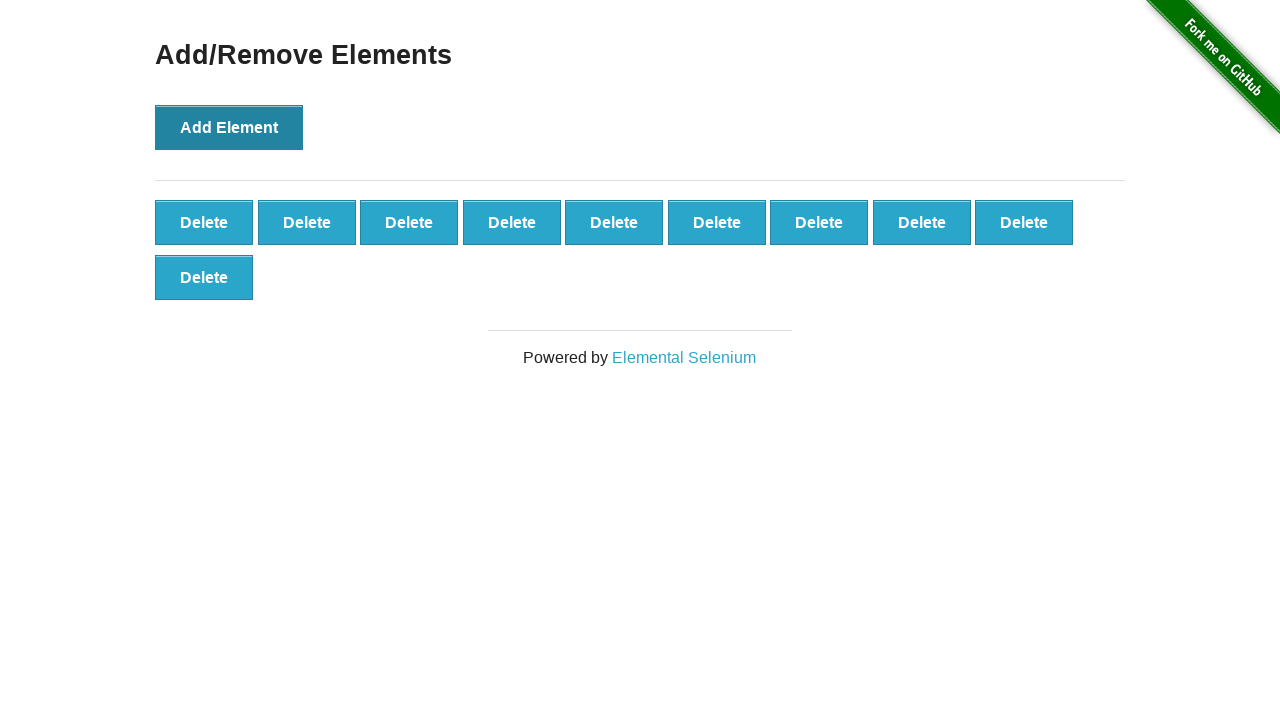

Clicked add element button (iteration 11 of 25) at (229, 127) on button[onclick='addElement()']
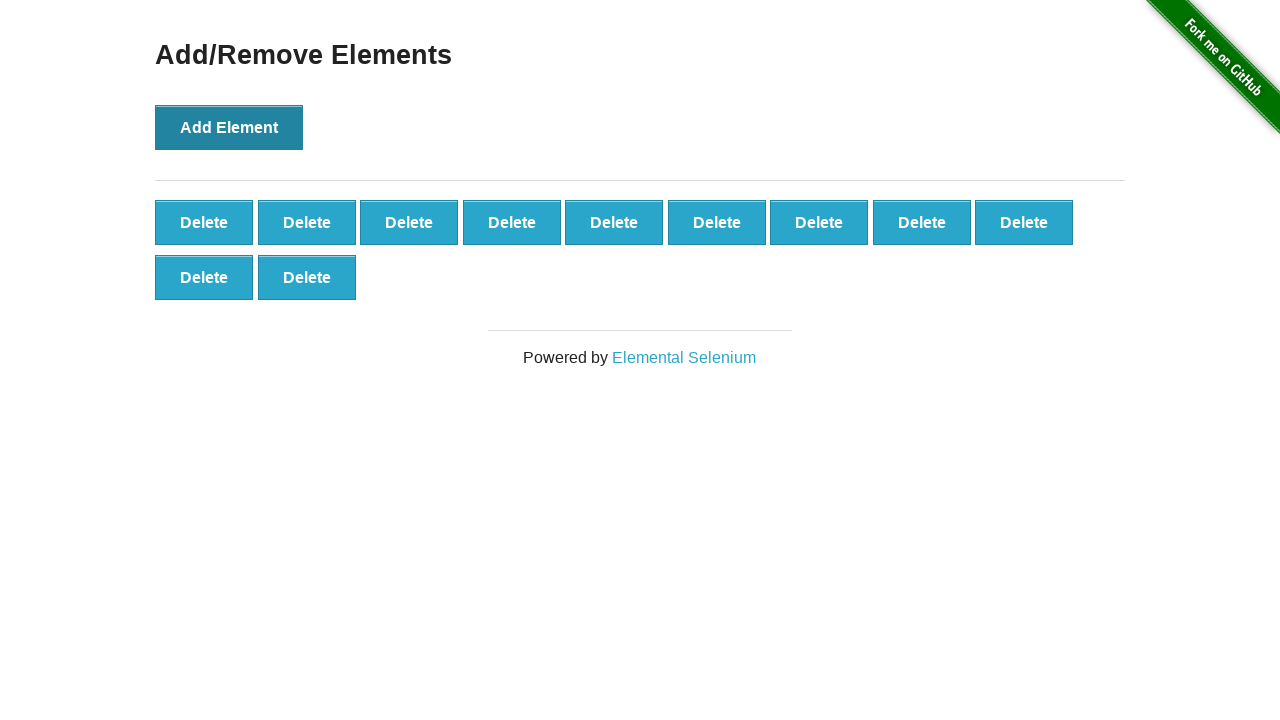

Clicked add element button (iteration 12 of 25) at (229, 127) on button[onclick='addElement()']
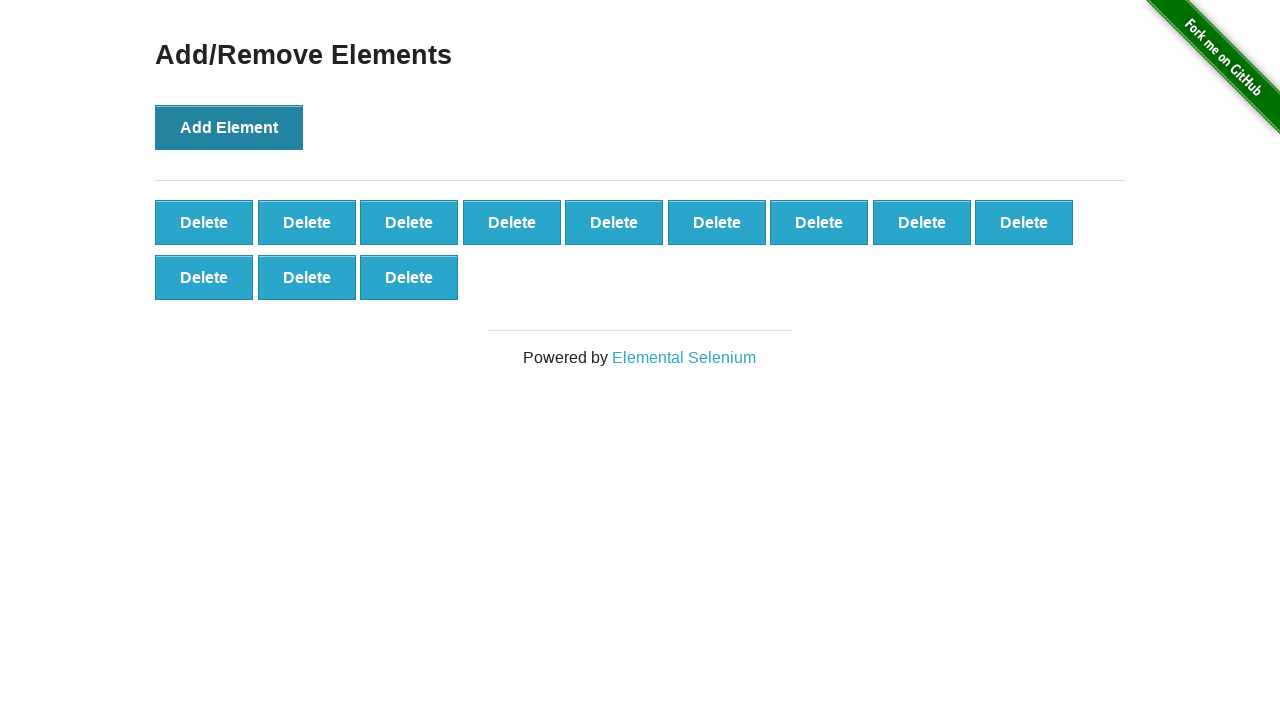

Clicked add element button (iteration 13 of 25) at (229, 127) on button[onclick='addElement()']
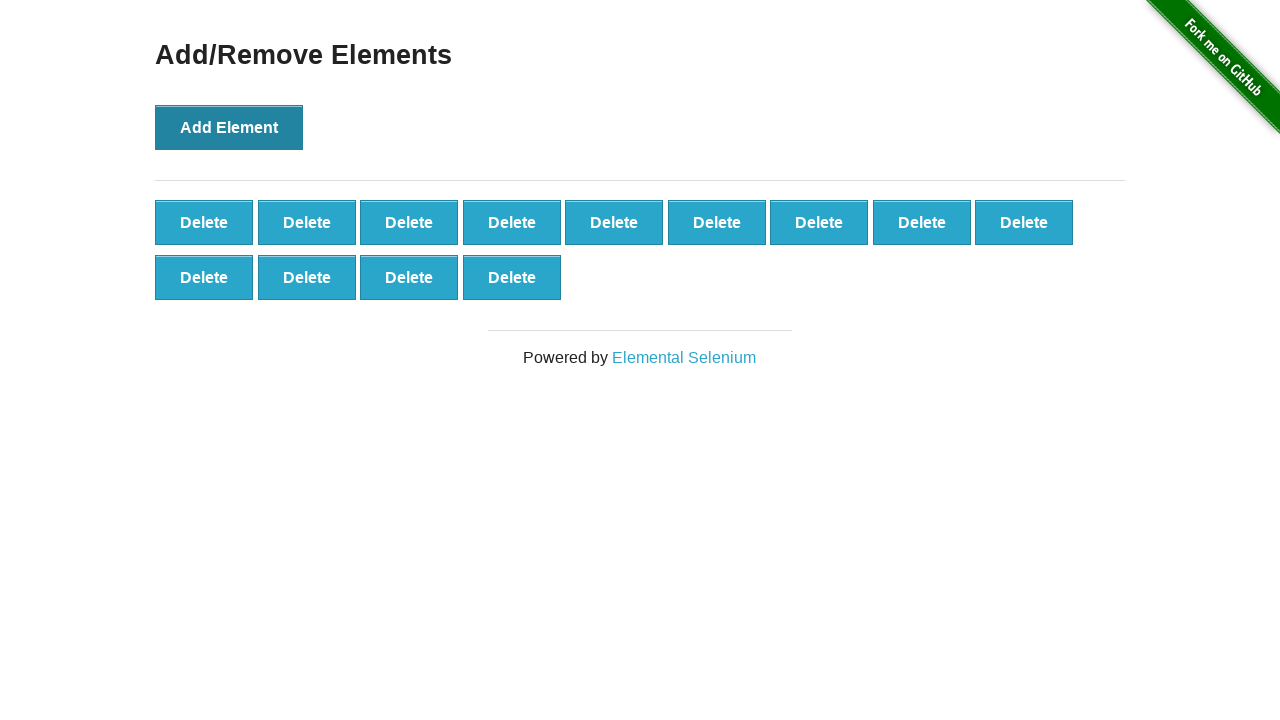

Clicked add element button (iteration 14 of 25) at (229, 127) on button[onclick='addElement()']
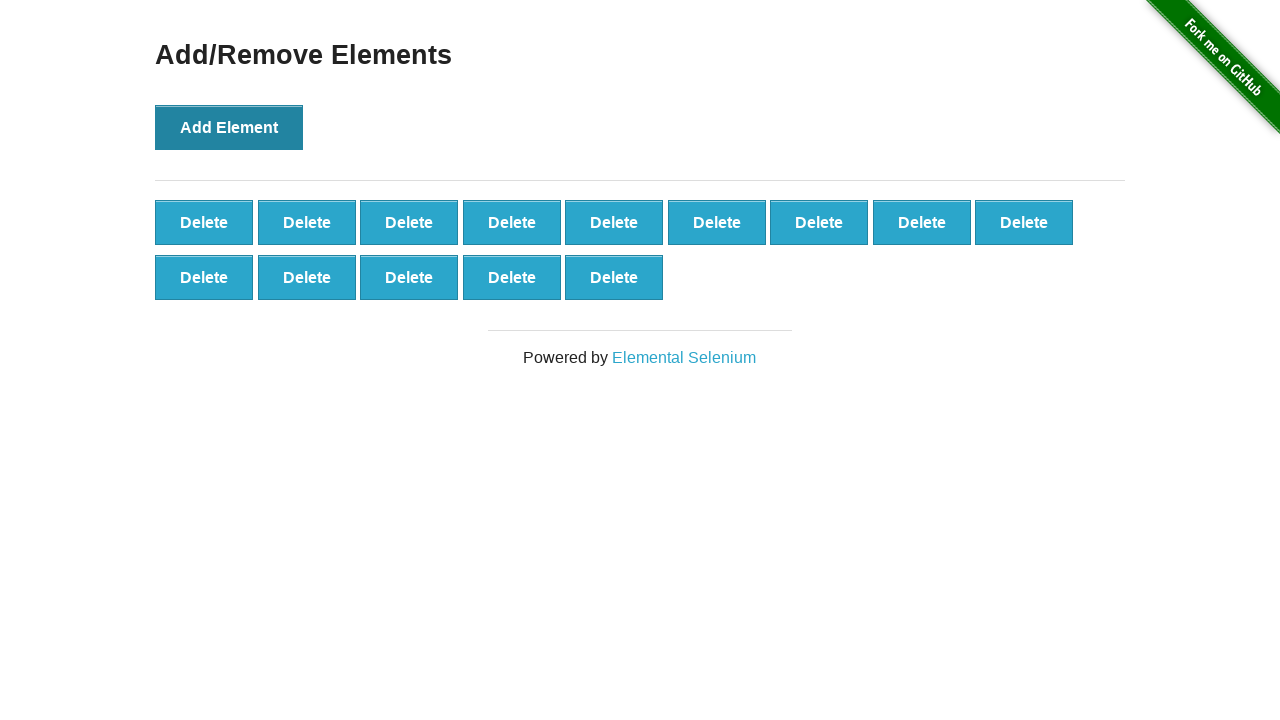

Clicked add element button (iteration 15 of 25) at (229, 127) on button[onclick='addElement()']
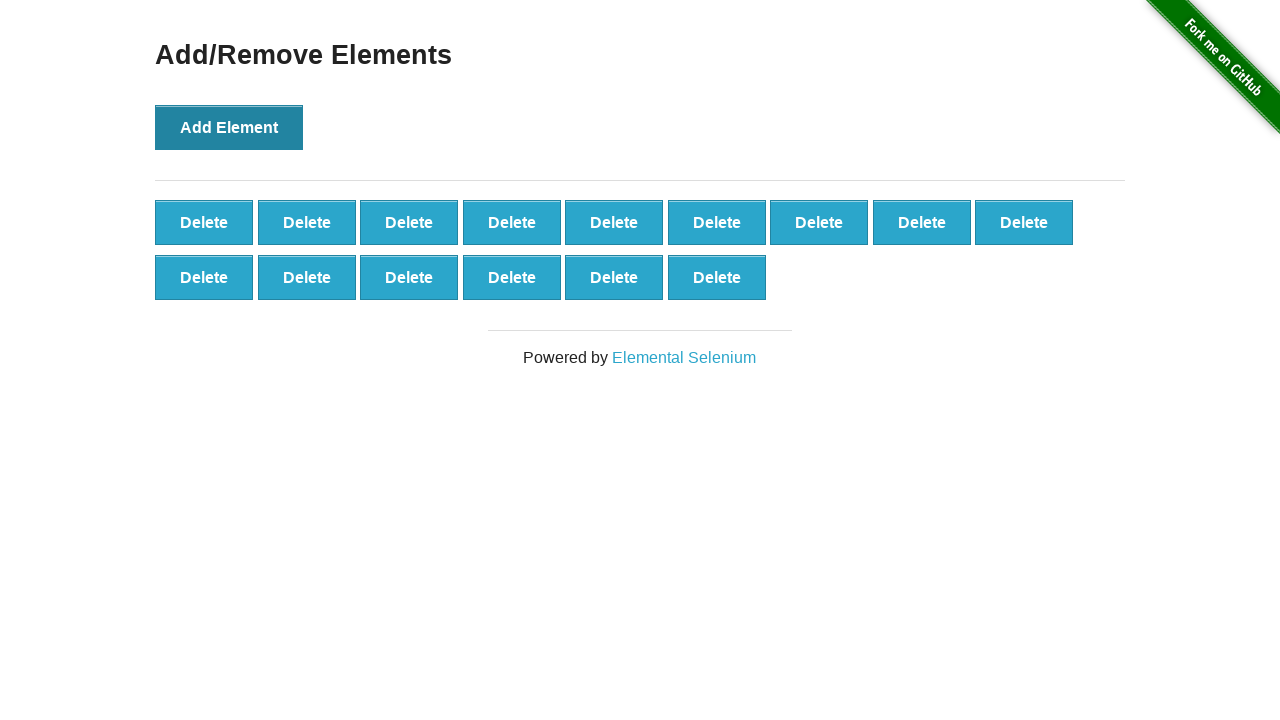

Clicked add element button (iteration 16 of 25) at (229, 127) on button[onclick='addElement()']
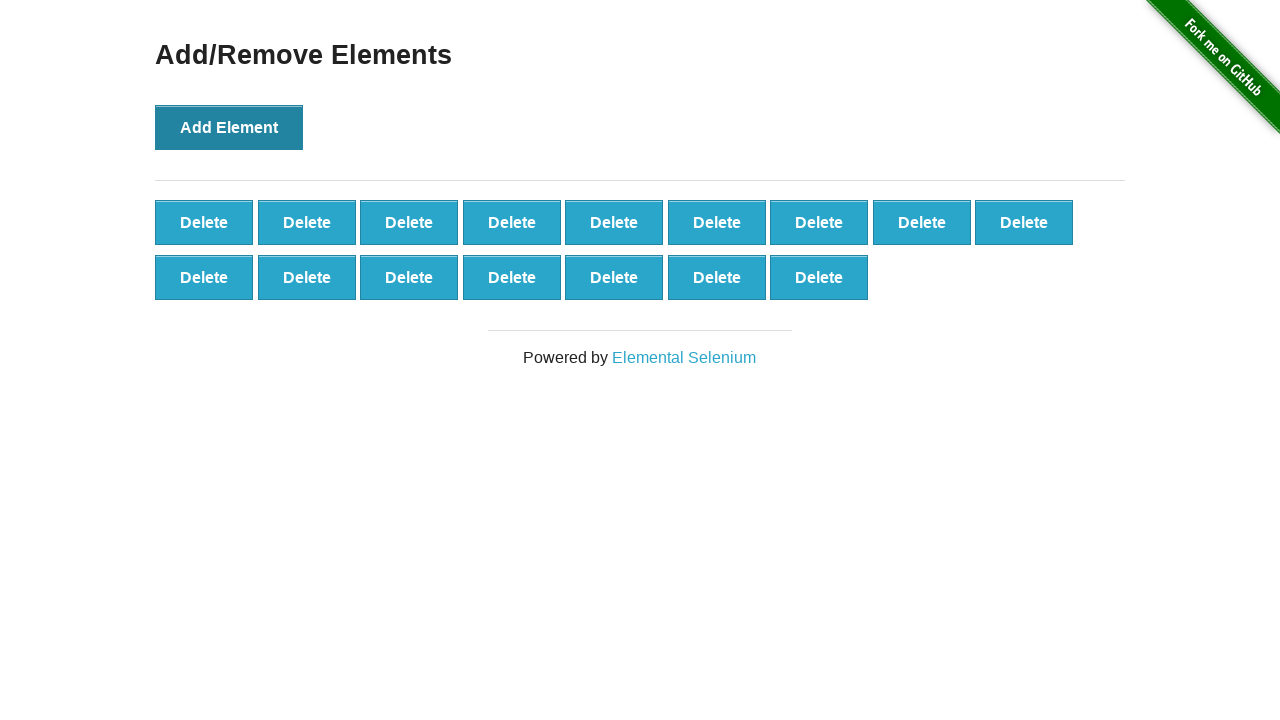

Clicked add element button (iteration 17 of 25) at (229, 127) on button[onclick='addElement()']
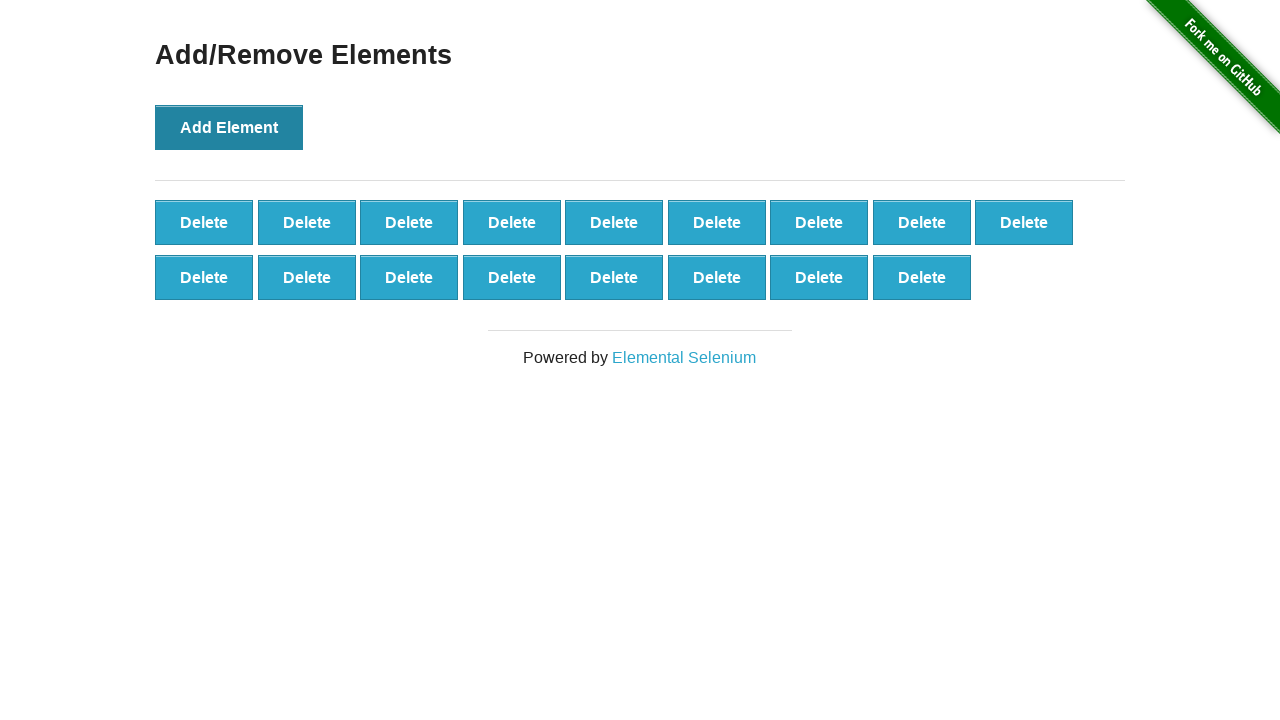

Clicked add element button (iteration 18 of 25) at (229, 127) on button[onclick='addElement()']
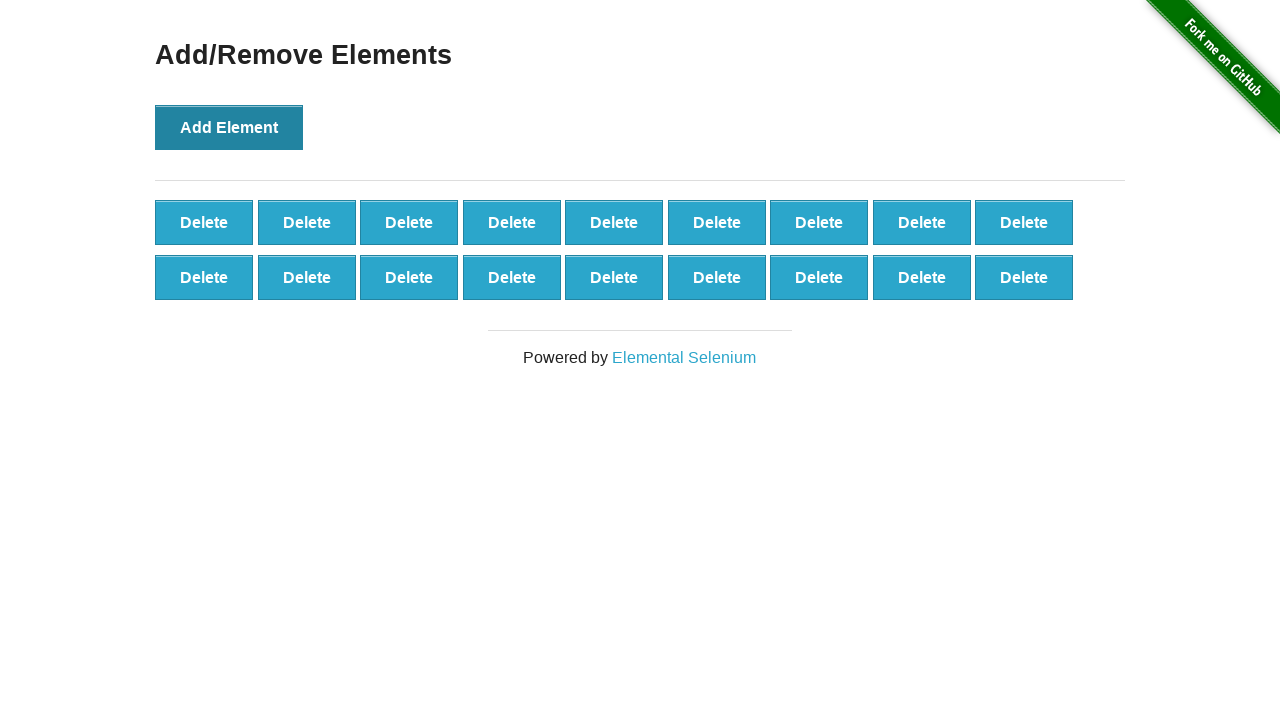

Clicked add element button (iteration 19 of 25) at (229, 127) on button[onclick='addElement()']
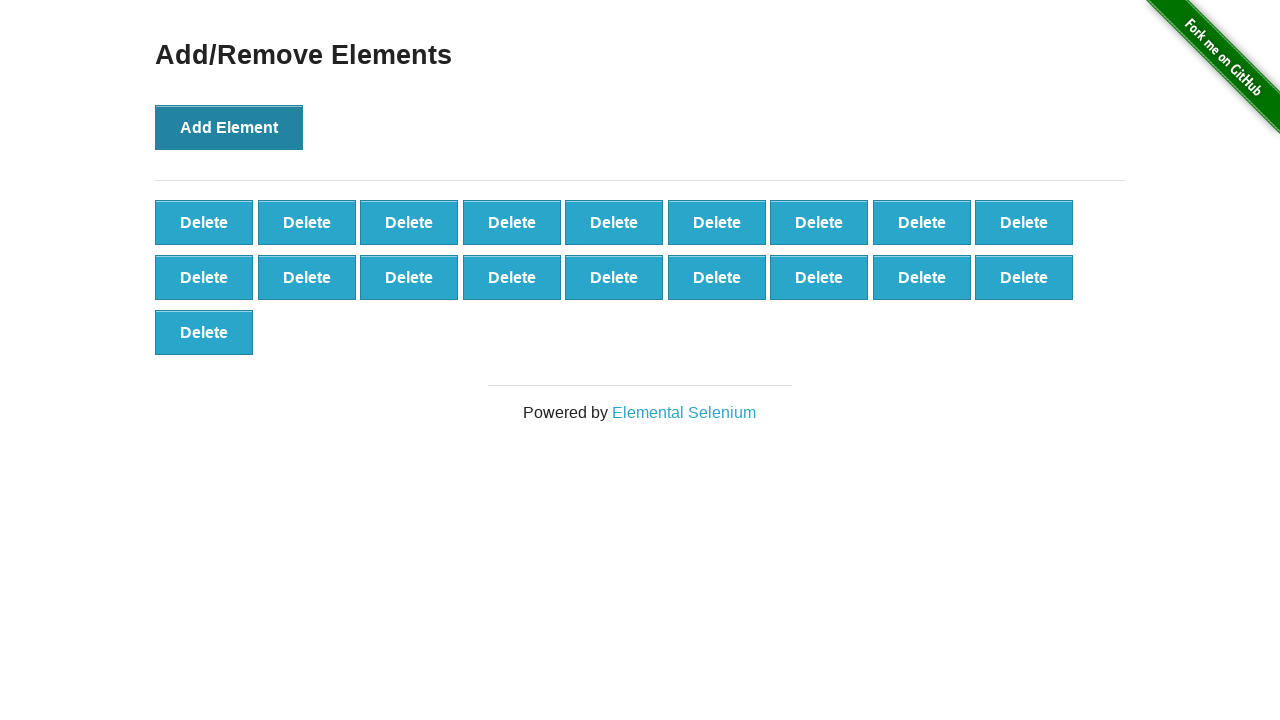

Clicked add element button (iteration 20 of 25) at (229, 127) on button[onclick='addElement()']
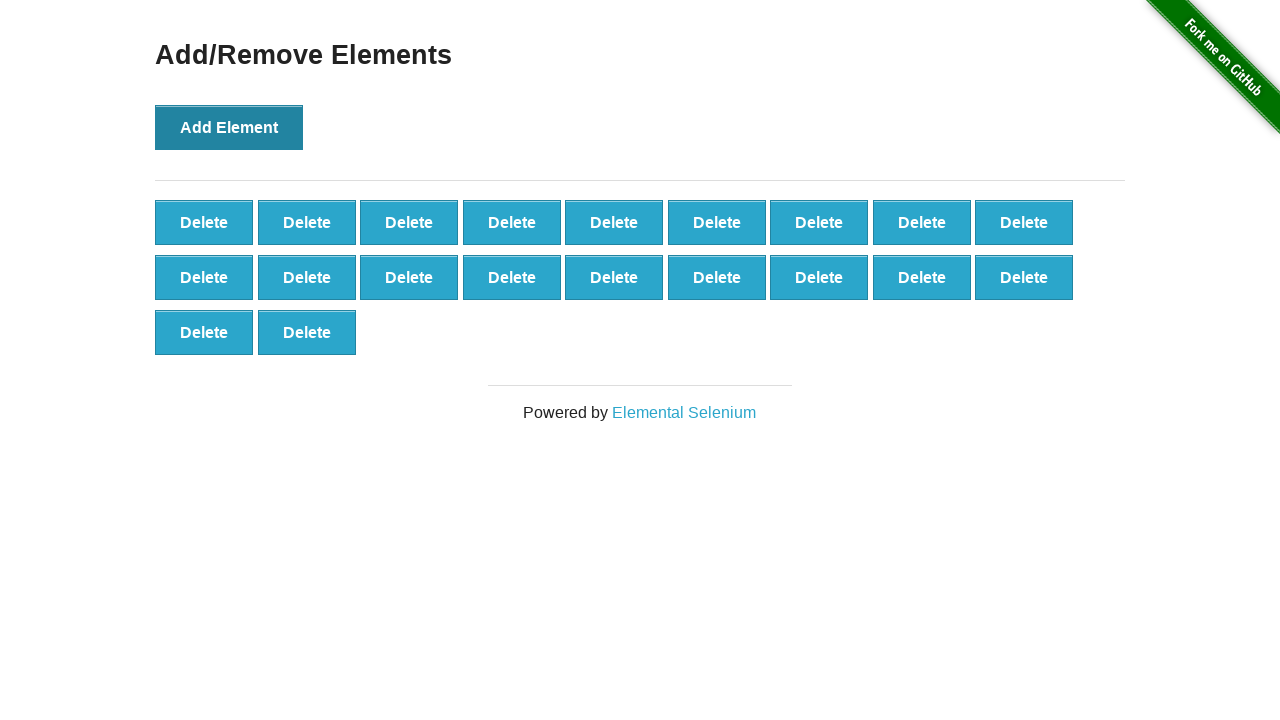

Clicked add element button (iteration 21 of 25) at (229, 127) on button[onclick='addElement()']
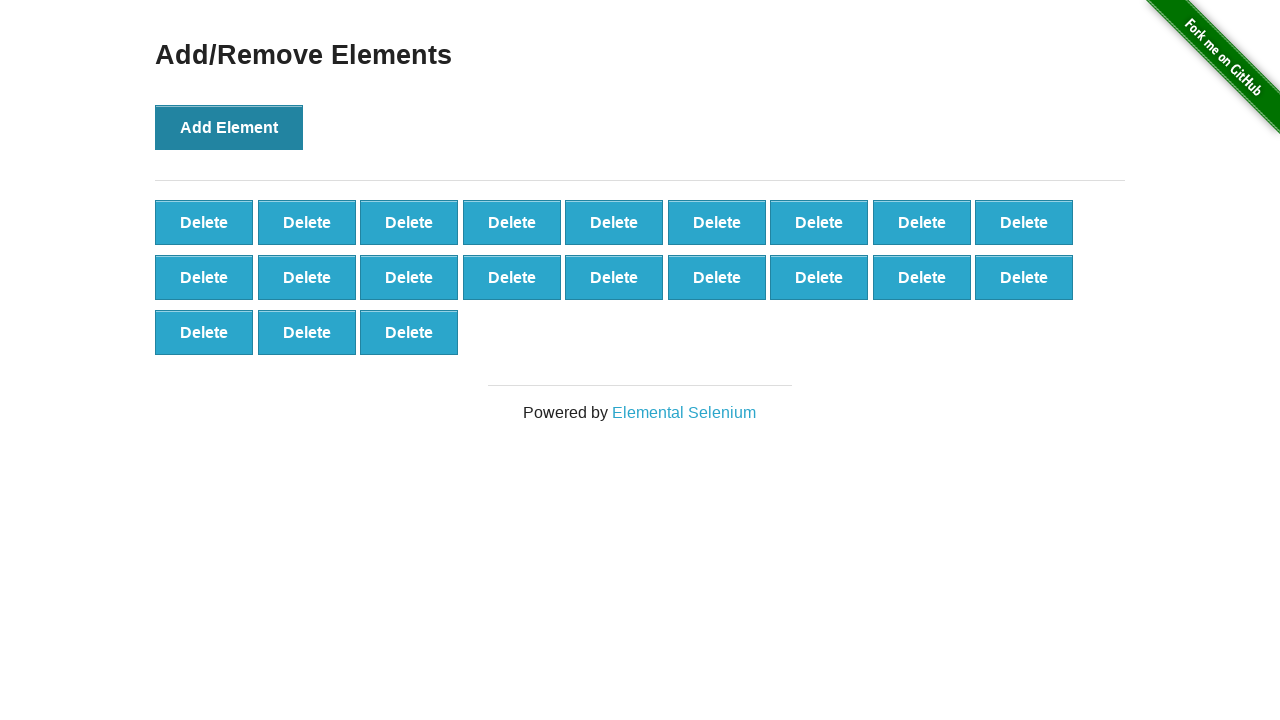

Clicked add element button (iteration 22 of 25) at (229, 127) on button[onclick='addElement()']
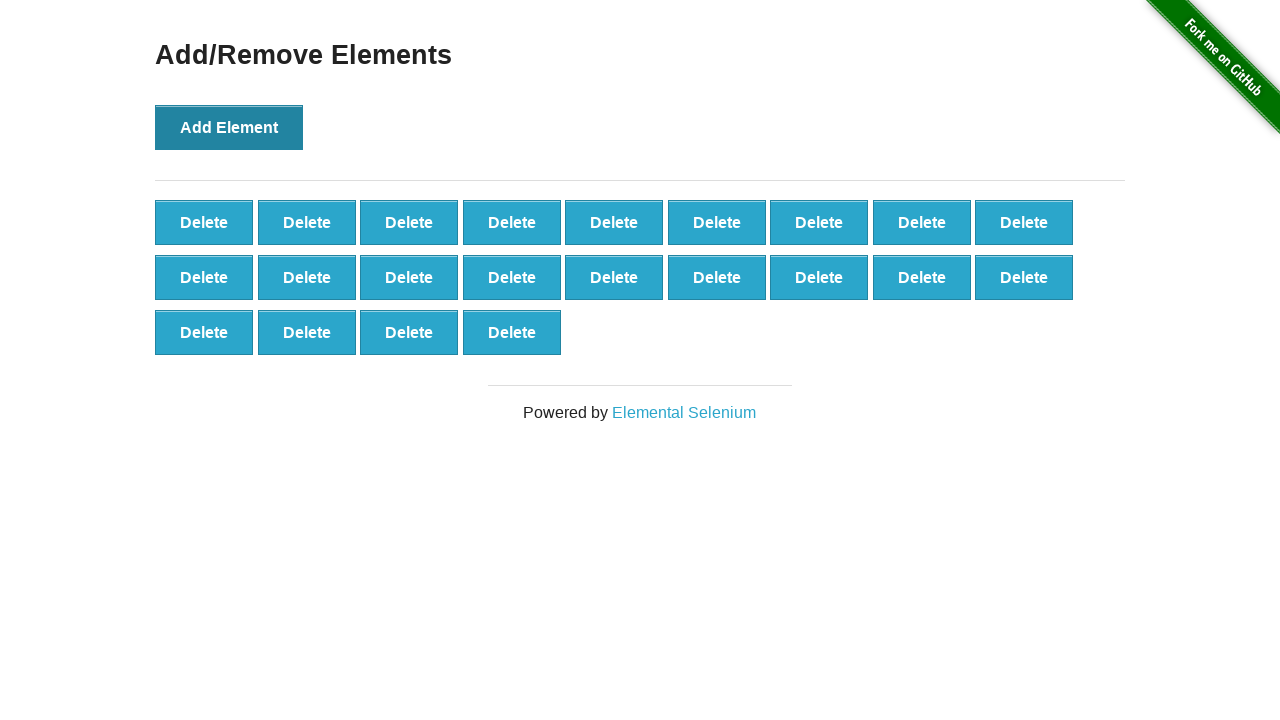

Clicked add element button (iteration 23 of 25) at (229, 127) on button[onclick='addElement()']
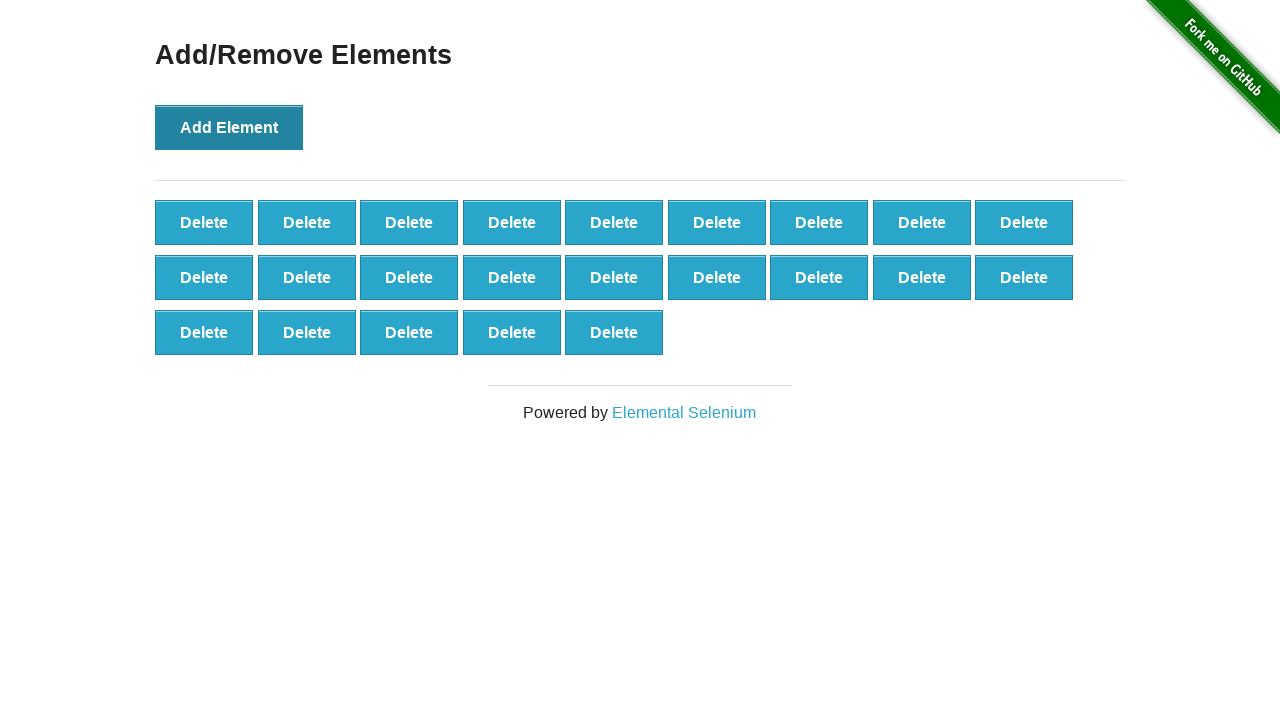

Clicked add element button (iteration 24 of 25) at (229, 127) on button[onclick='addElement()']
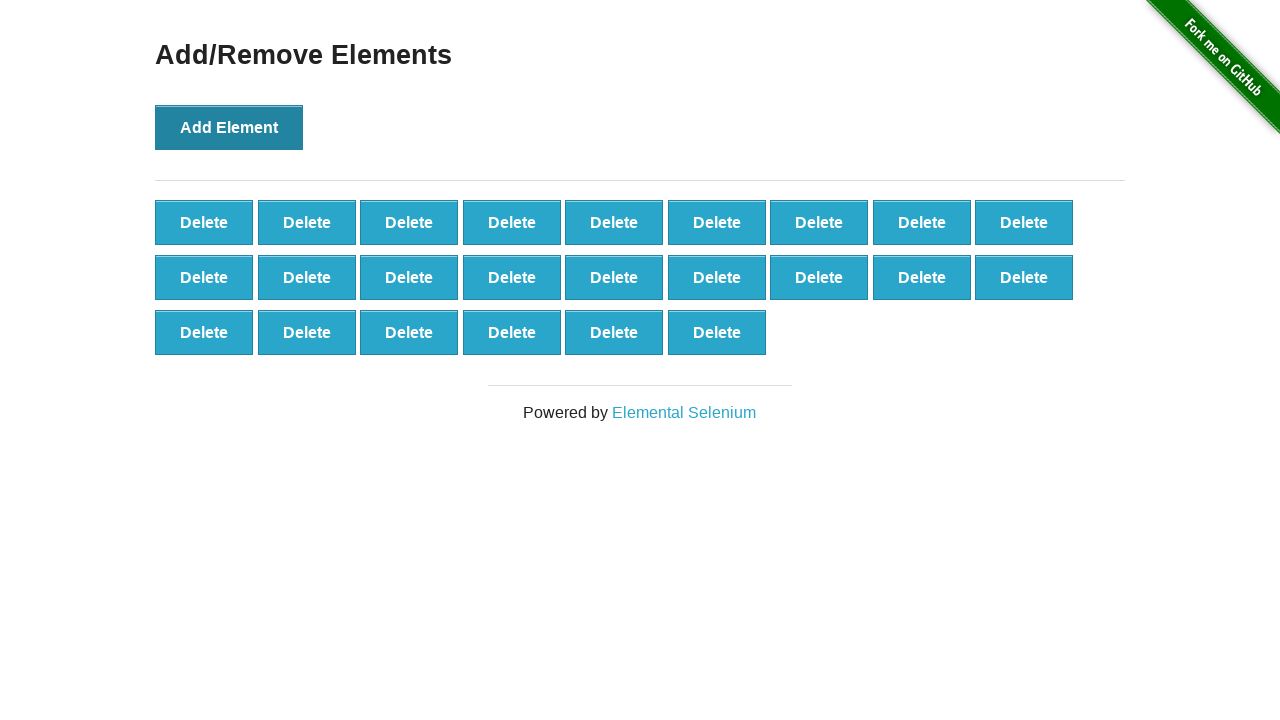

Clicked add element button (iteration 25 of 25) at (229, 127) on button[onclick='addElement()']
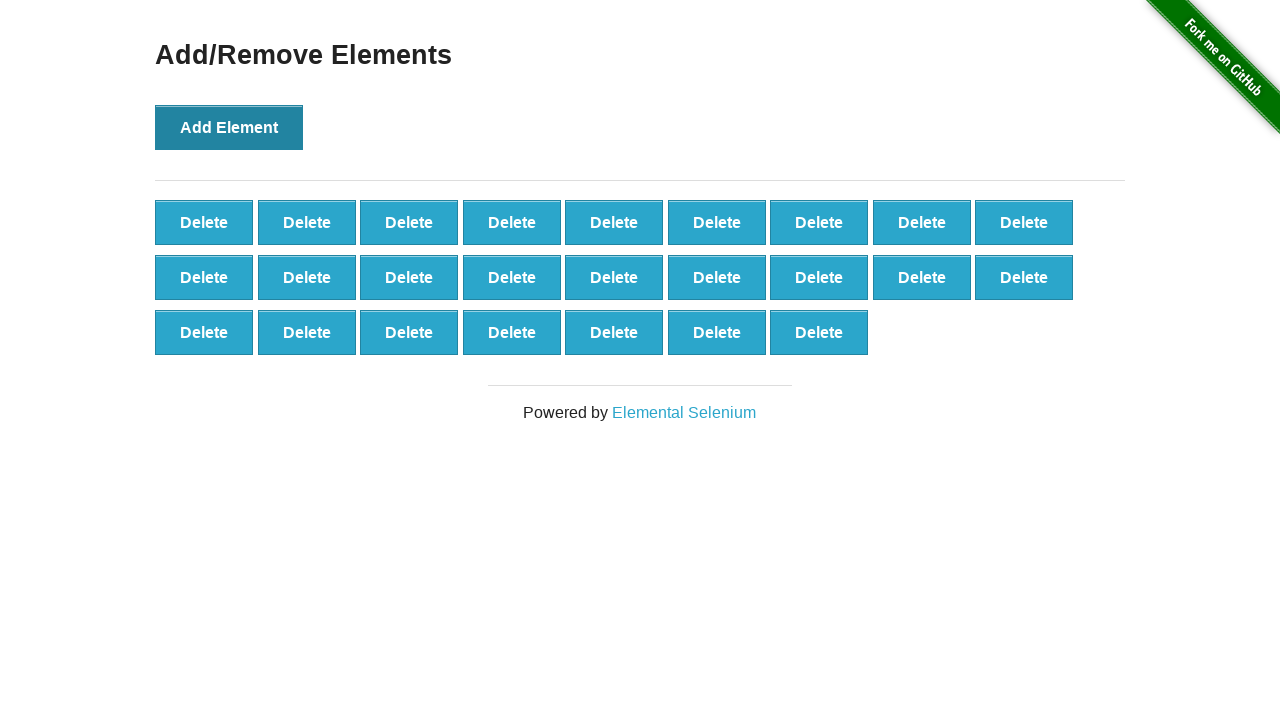

Clicked delete button at index 9 to remove element at (204, 277) on button.added-manually >> nth=9
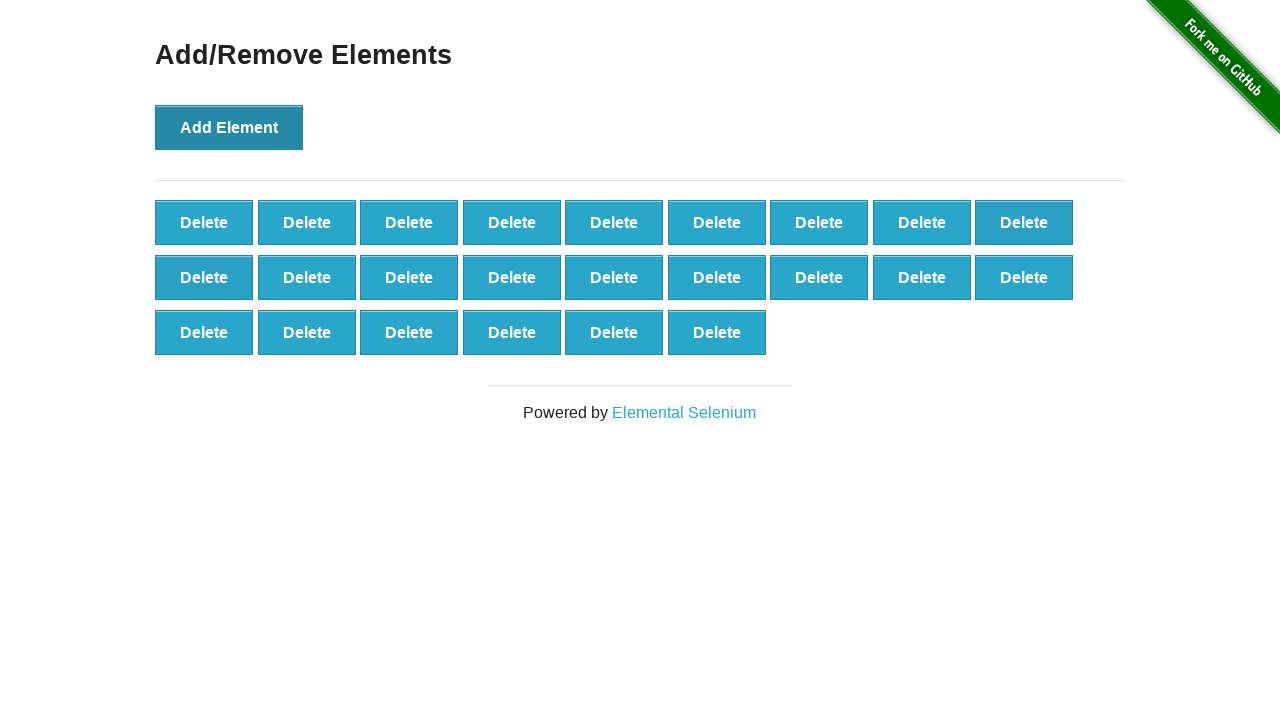

Clicked delete button at index 8 to remove element at (1024, 222) on button.added-manually >> nth=8
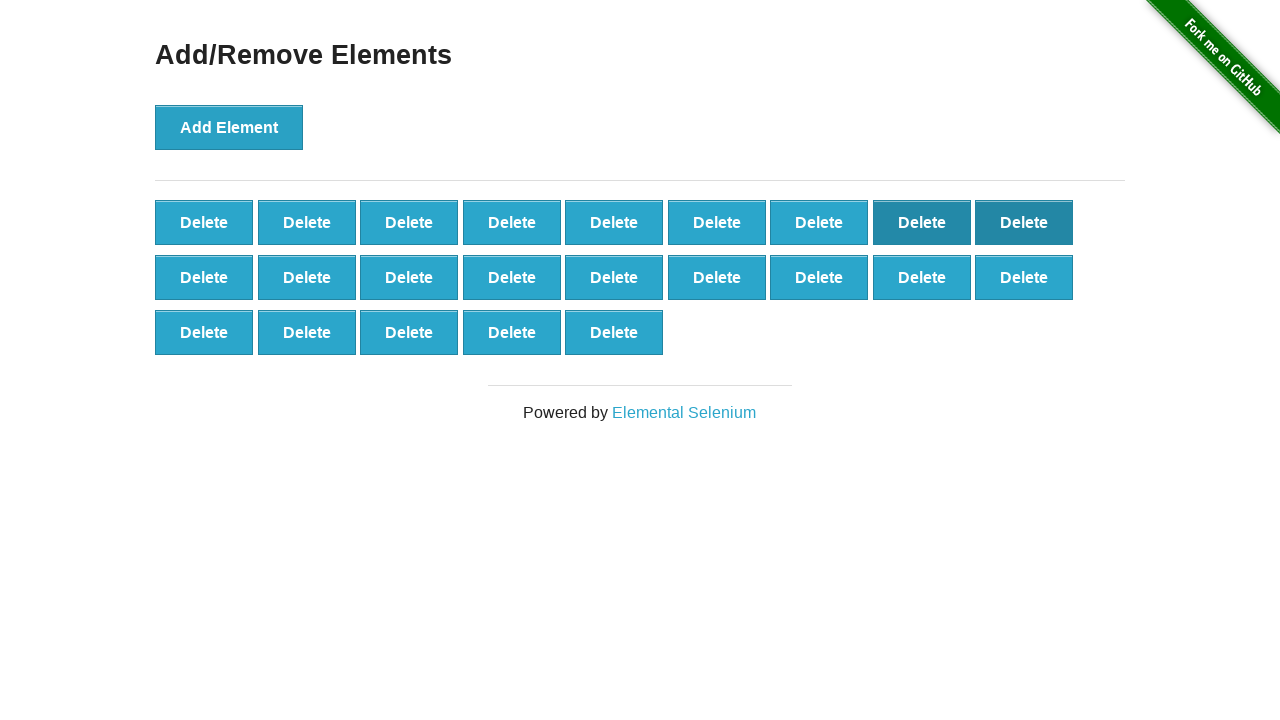

Clicked delete button at index 7 to remove element at (922, 222) on button.added-manually >> nth=7
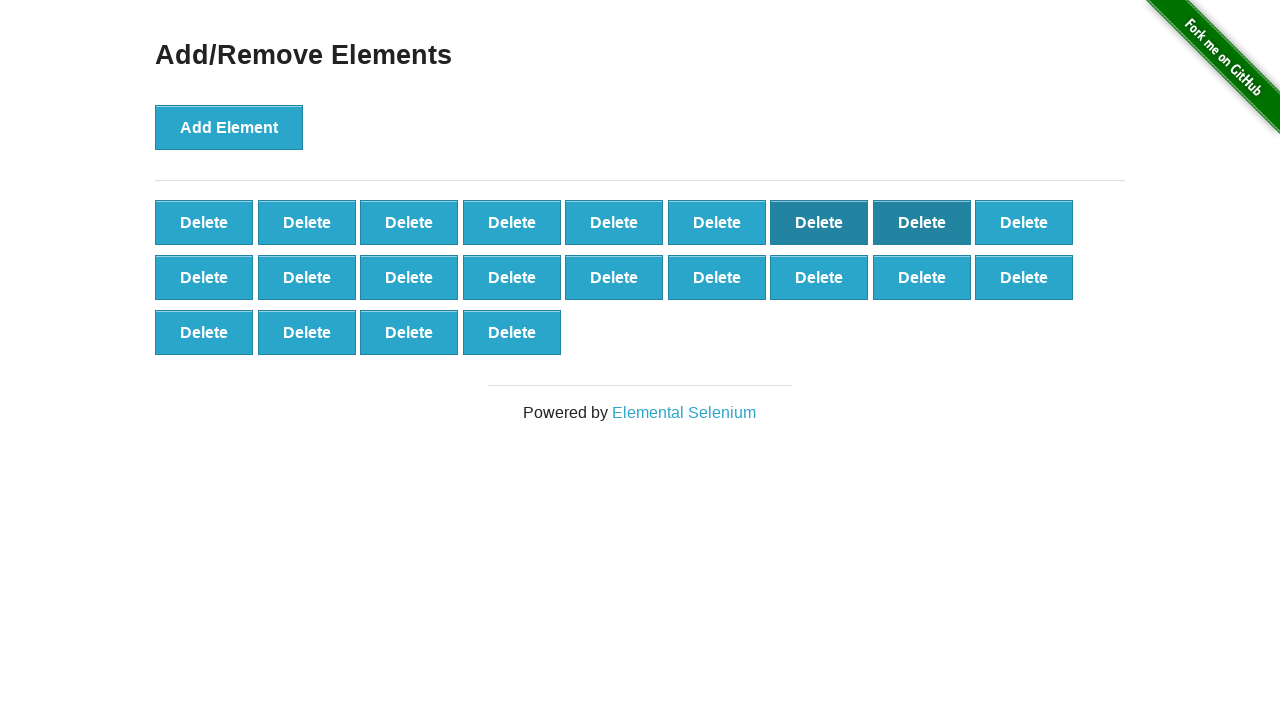

Clicked delete button at index 6 to remove element at (819, 222) on button.added-manually >> nth=6
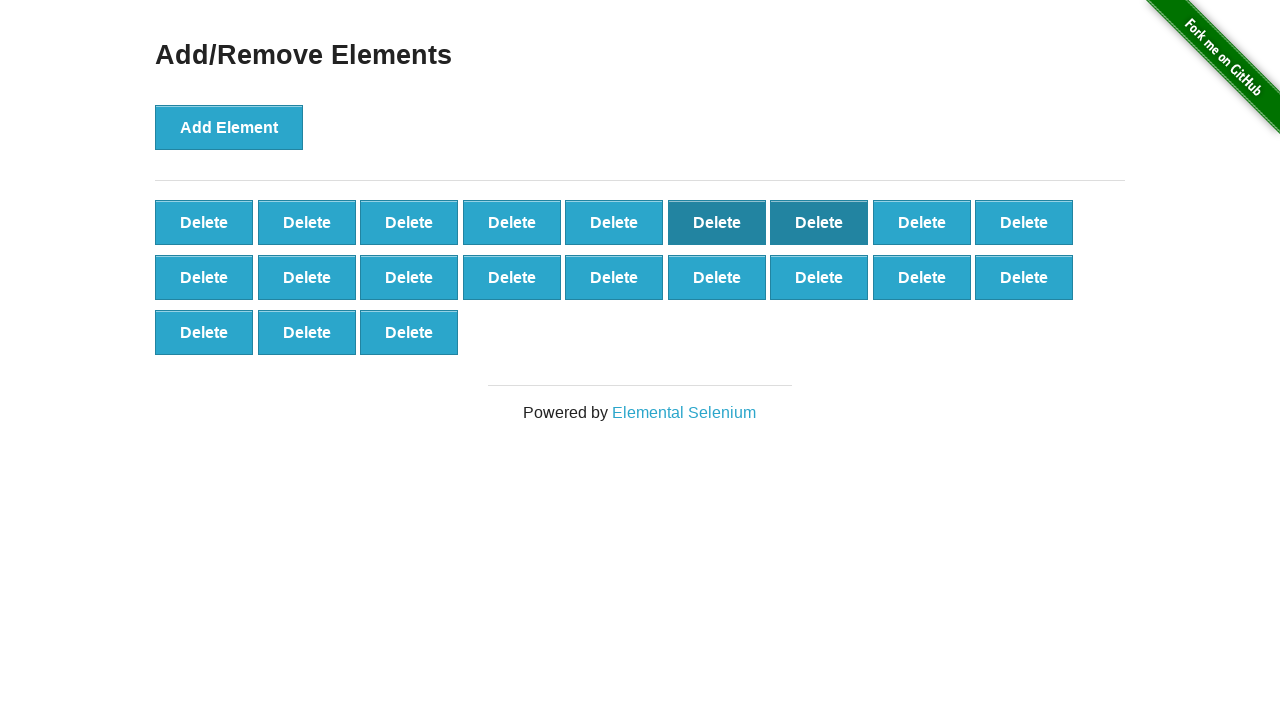

Clicked delete button at index 5 to remove element at (717, 222) on button.added-manually >> nth=5
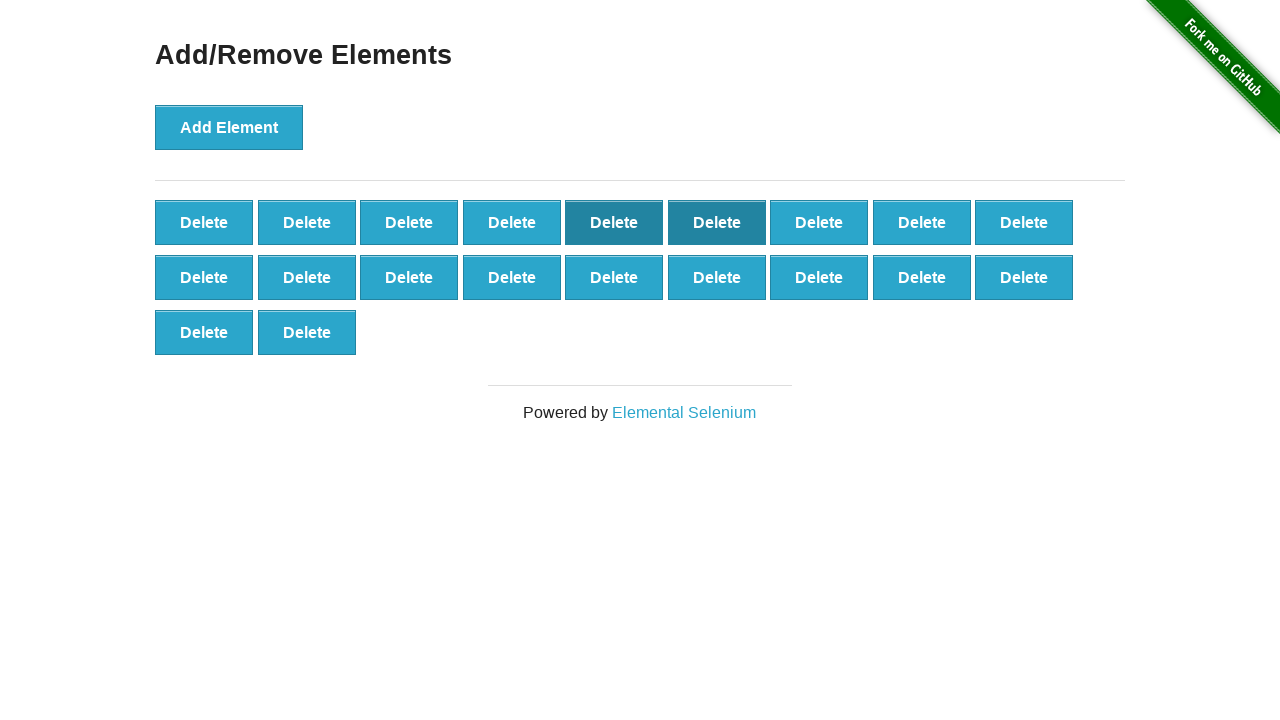

Clicked delete button at index 4 to remove element at (614, 222) on button.added-manually >> nth=4
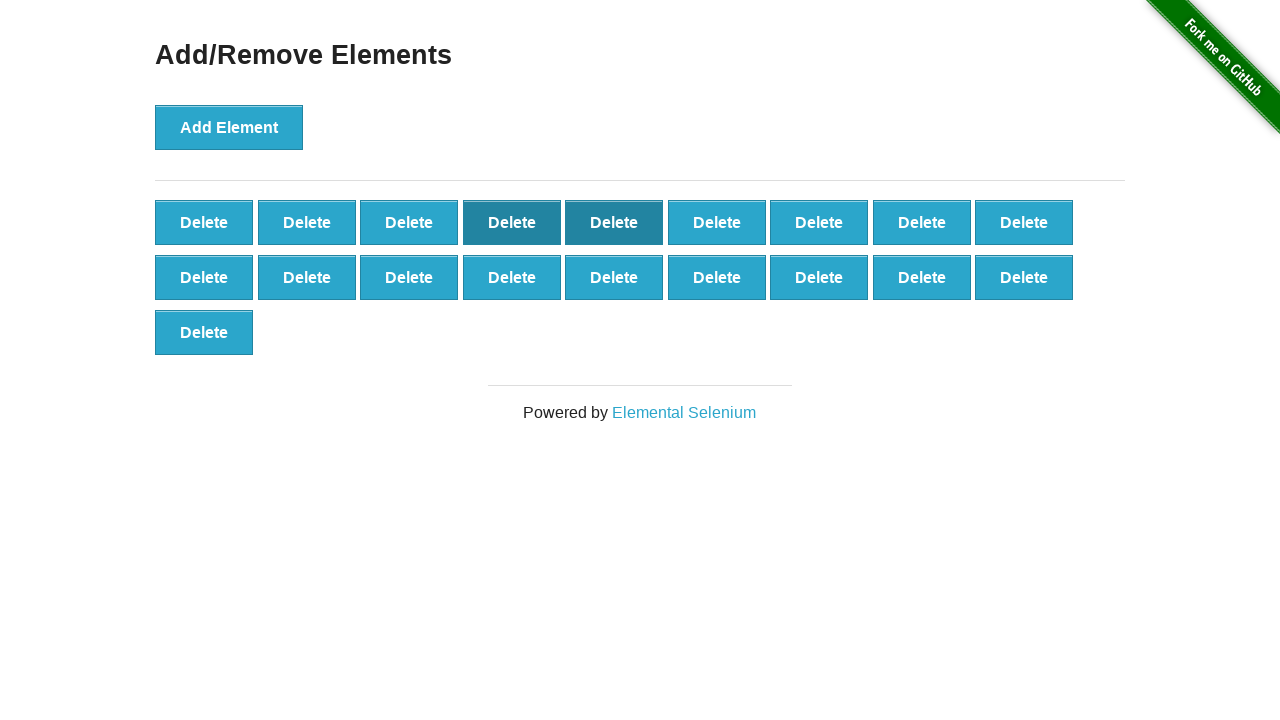

Clicked delete button at index 3 to remove element at (512, 222) on button.added-manually >> nth=3
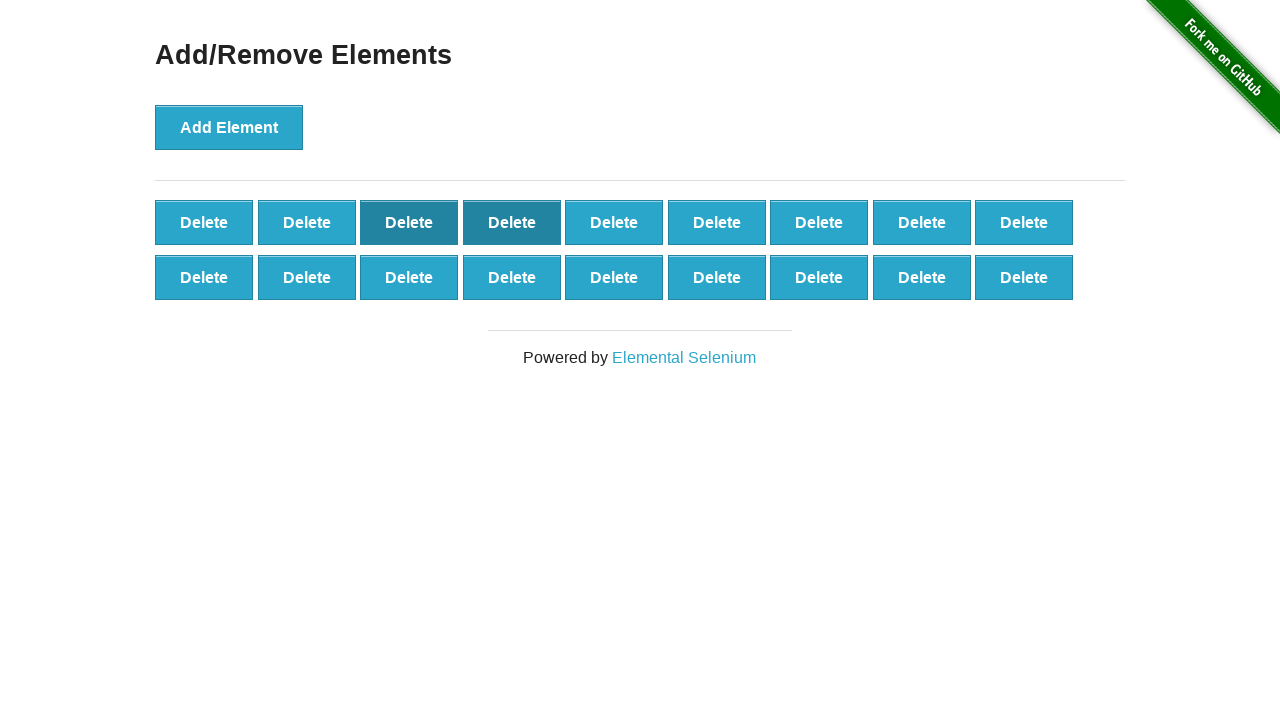

Clicked delete button at index 2 to remove element at (409, 222) on button.added-manually >> nth=2
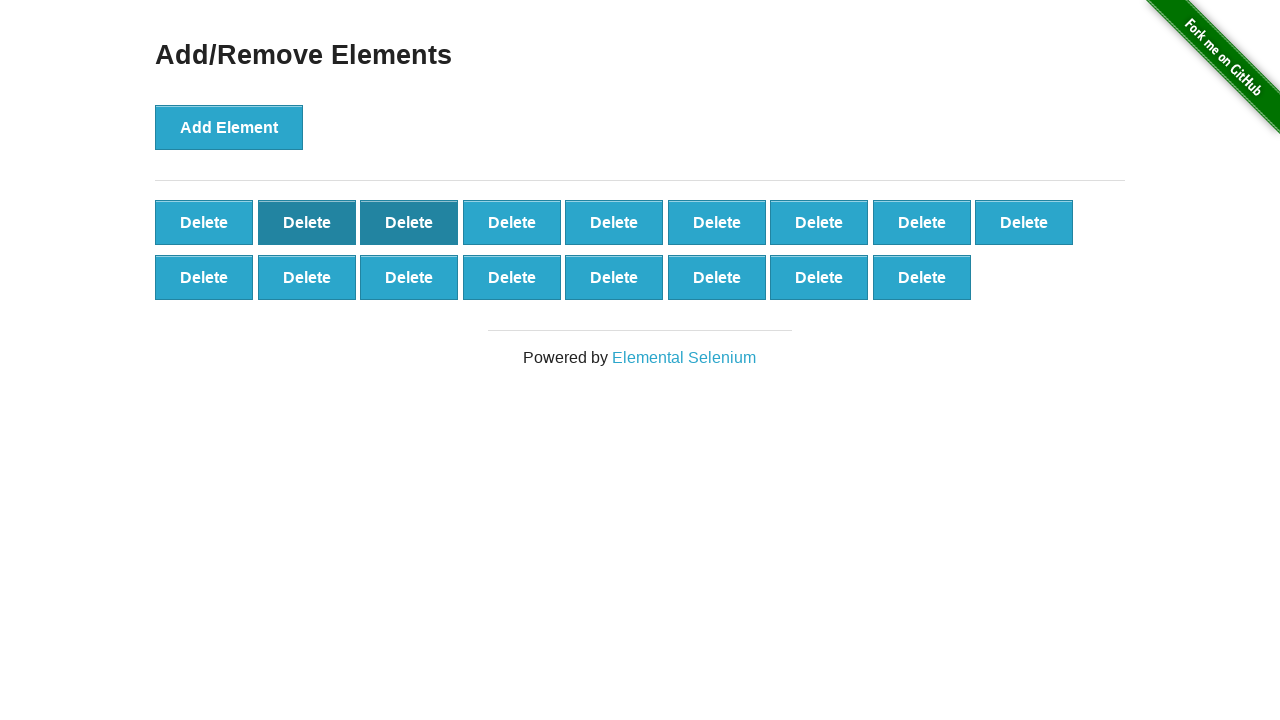

Clicked delete button at index 1 to remove element at (307, 222) on button.added-manually >> nth=1
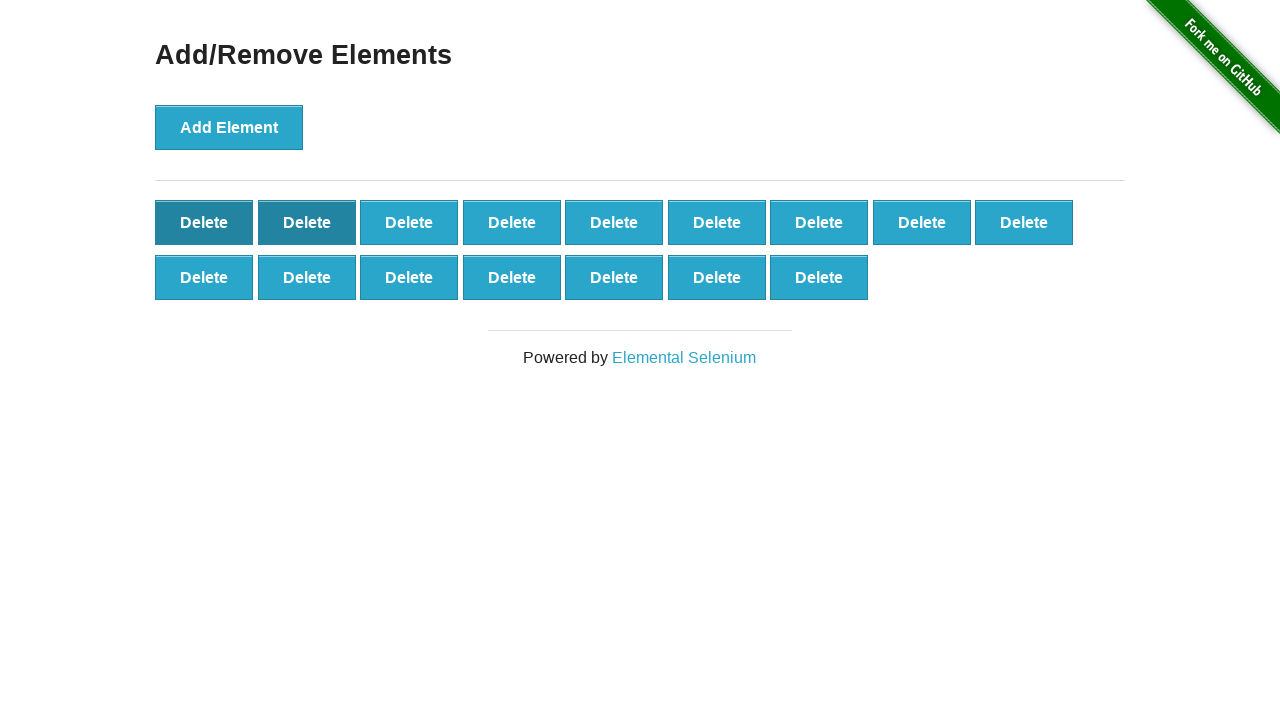

Clicked delete button at index 0 to remove element at (204, 222) on button.added-manually >> nth=0
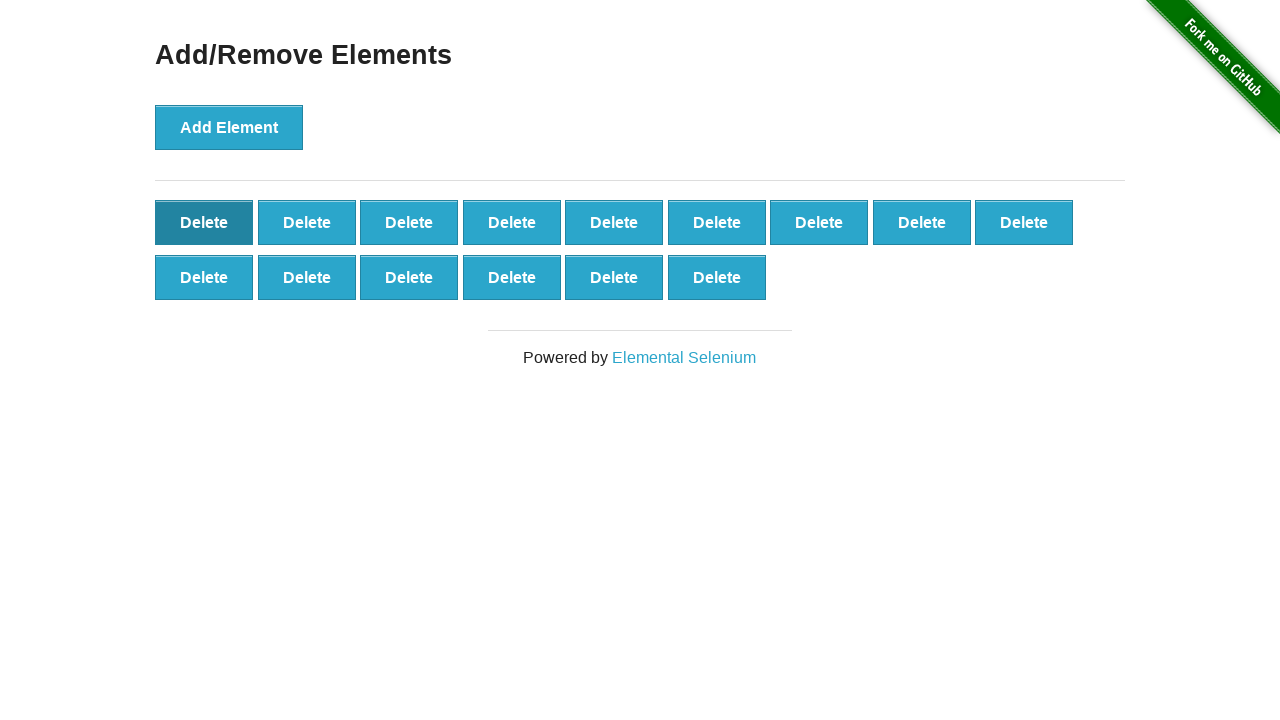

Verified that 15 delete buttons remain after removing 10 buttons
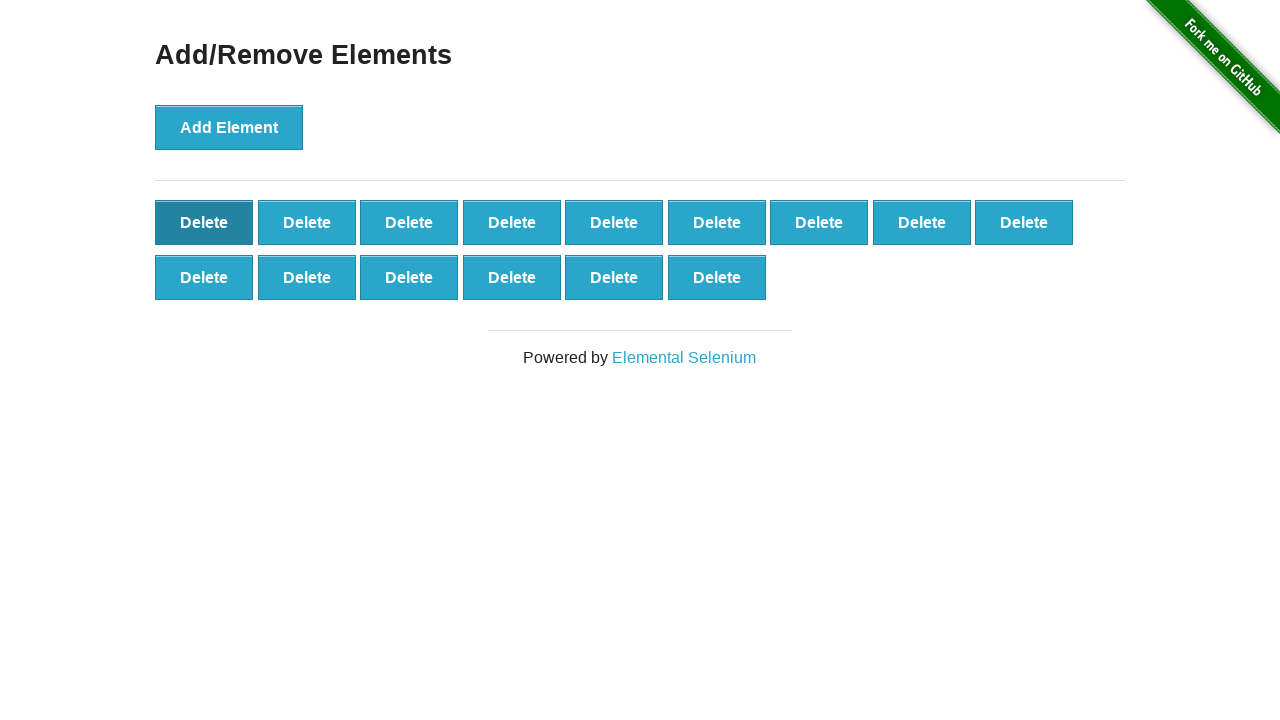

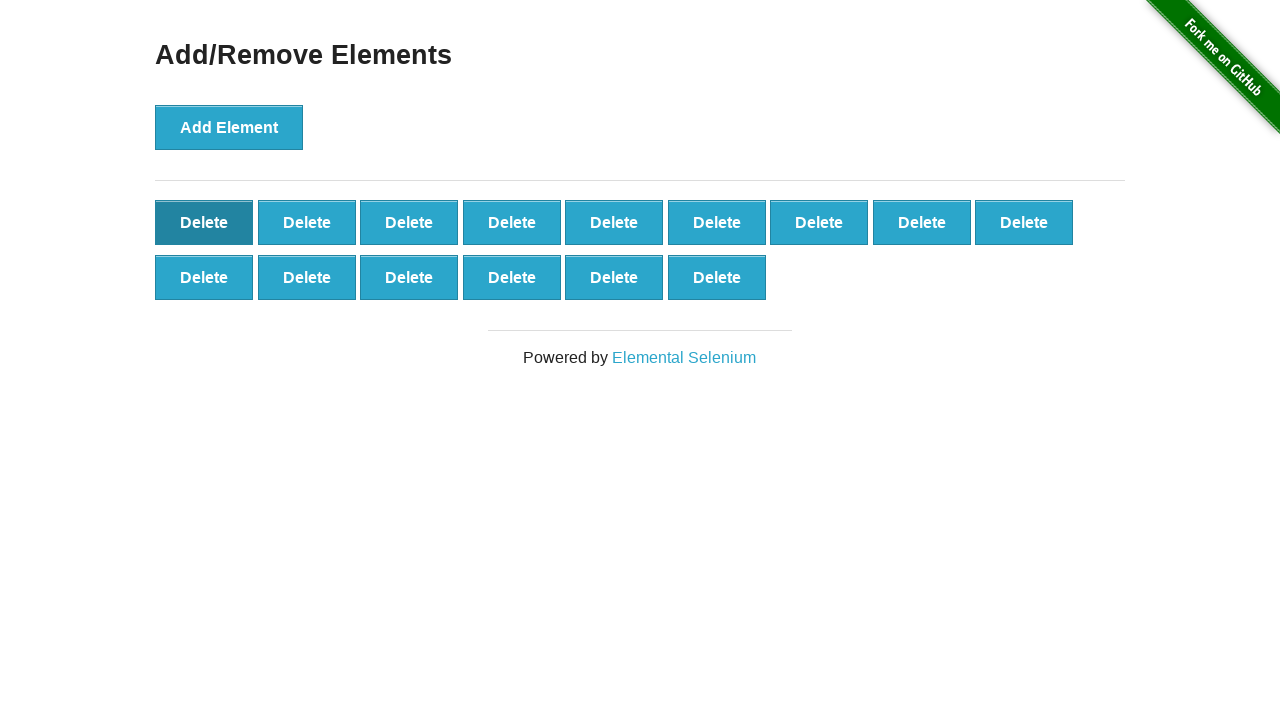